Tests the FAQ accordion on a scooter rental website by clicking each question heading and verifying that the corresponding answer panel displays the expected Russian text about pricing, ordering, and service details.

Starting URL: https://qa-scooter.praktikum-services.ru/

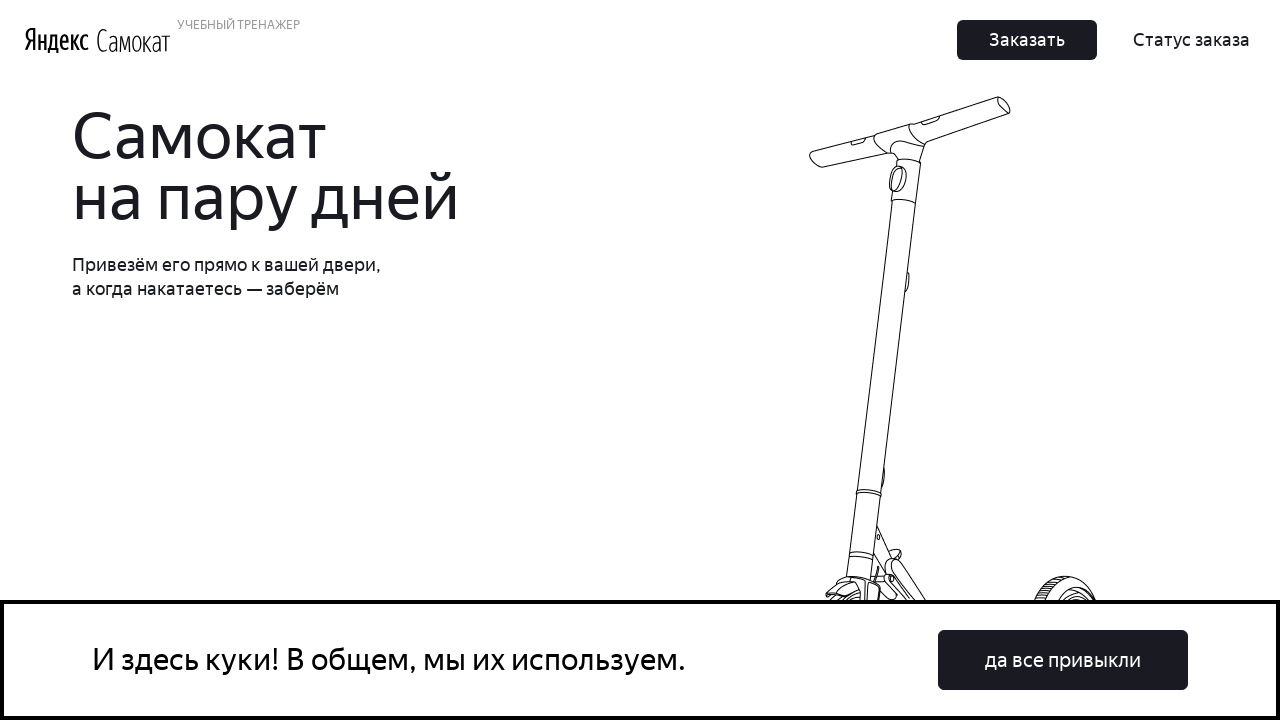

Page loaded and domcontentloaded event fired
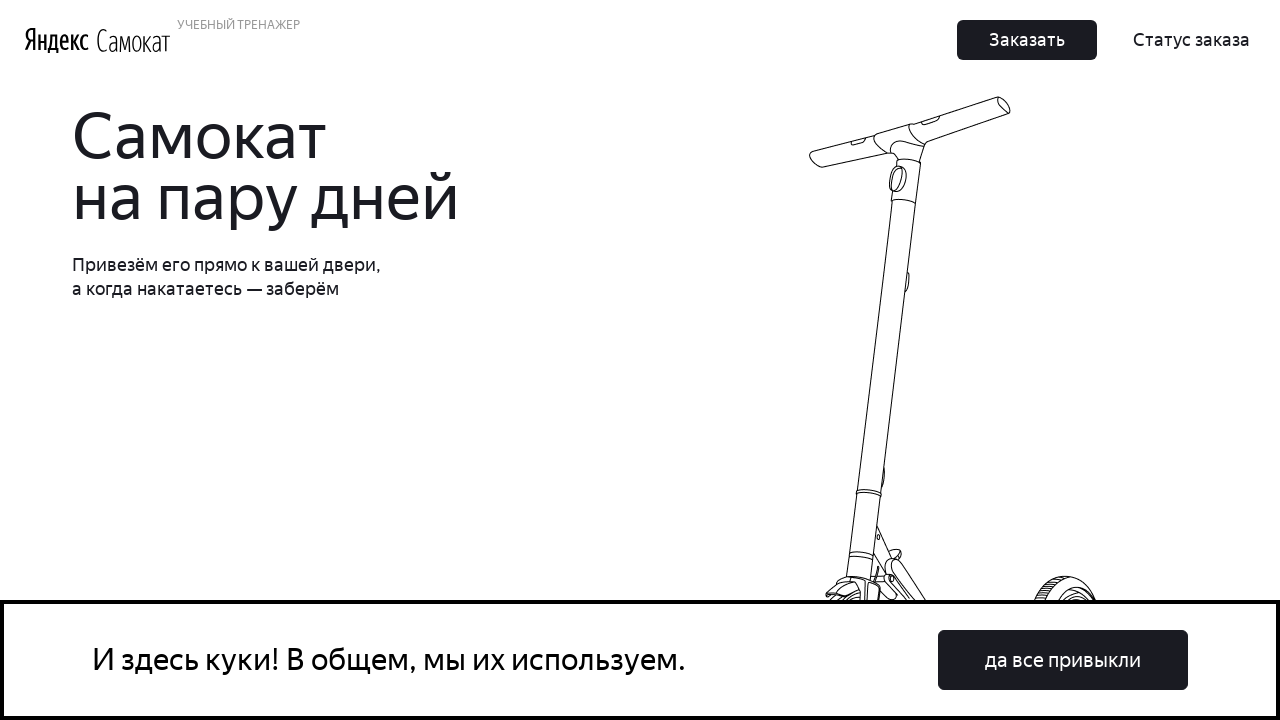

Scrolled to FAQ question heading accordion__heading-0
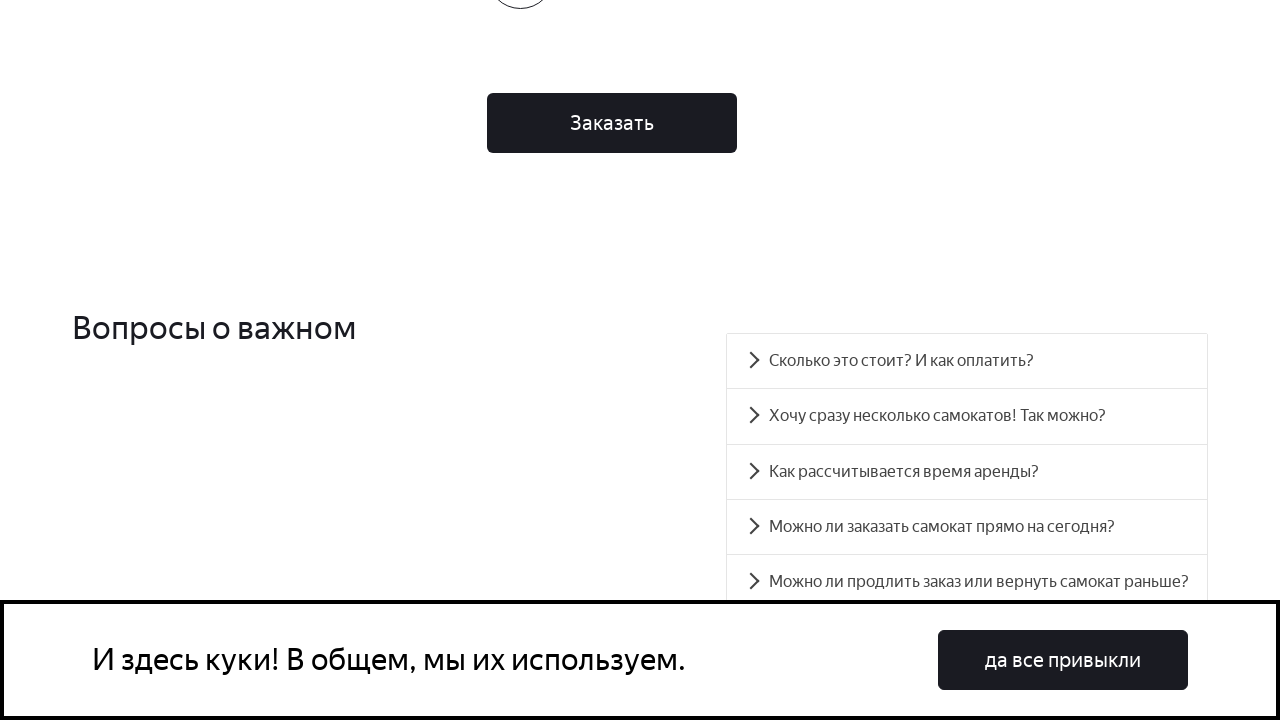

Clicked FAQ question heading accordion__heading-0 at (967, 361) on #accordion__heading-0
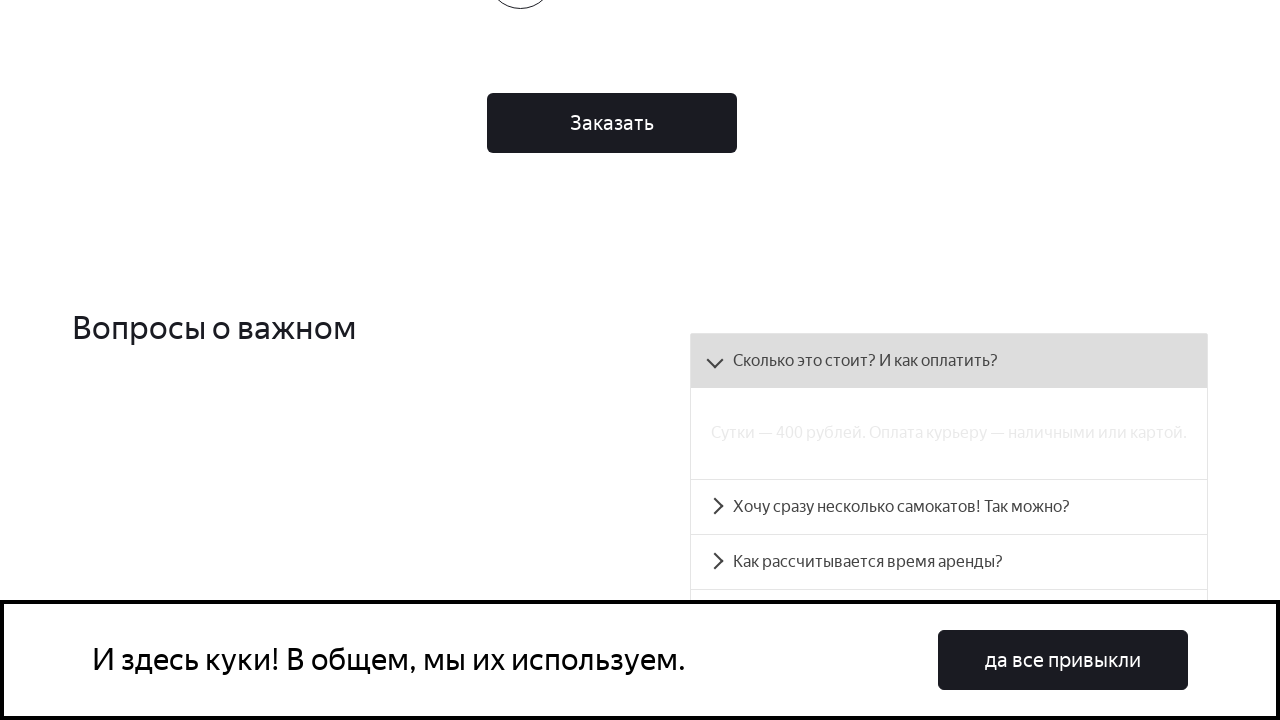

Answer panel accordion__panel-0 became visible
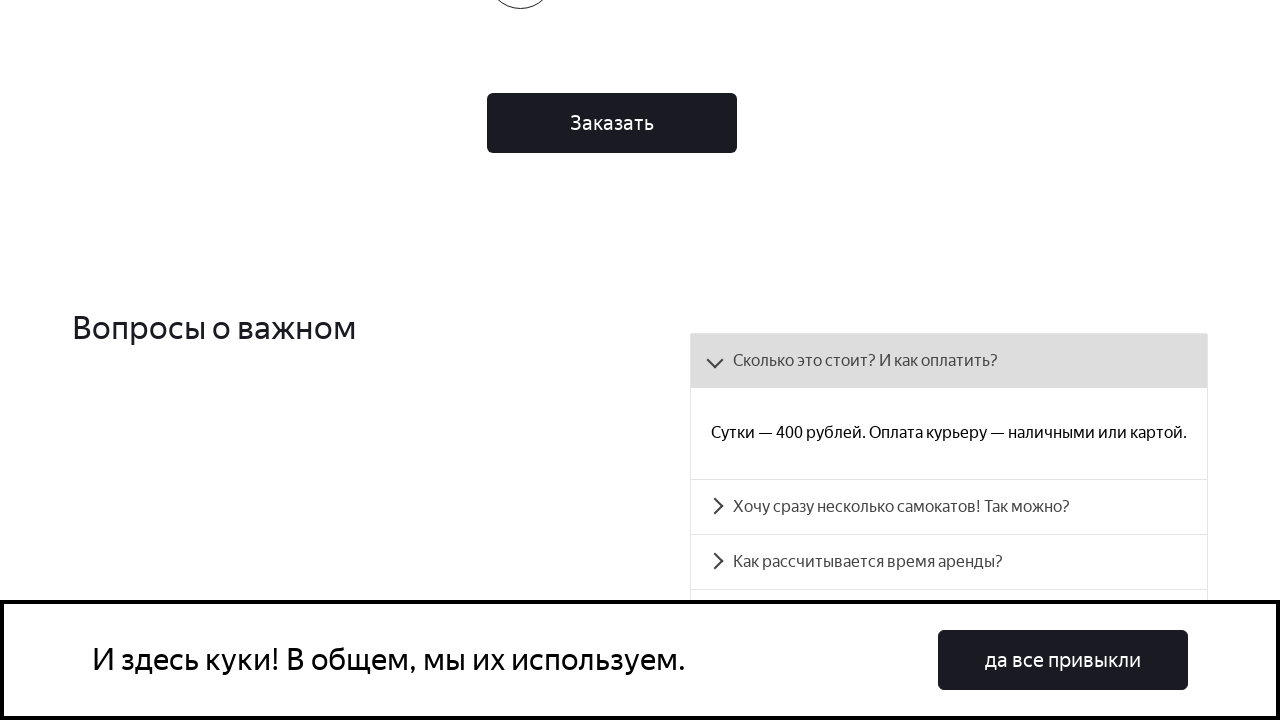

Retrieved text content from answer panel accordion__panel-0
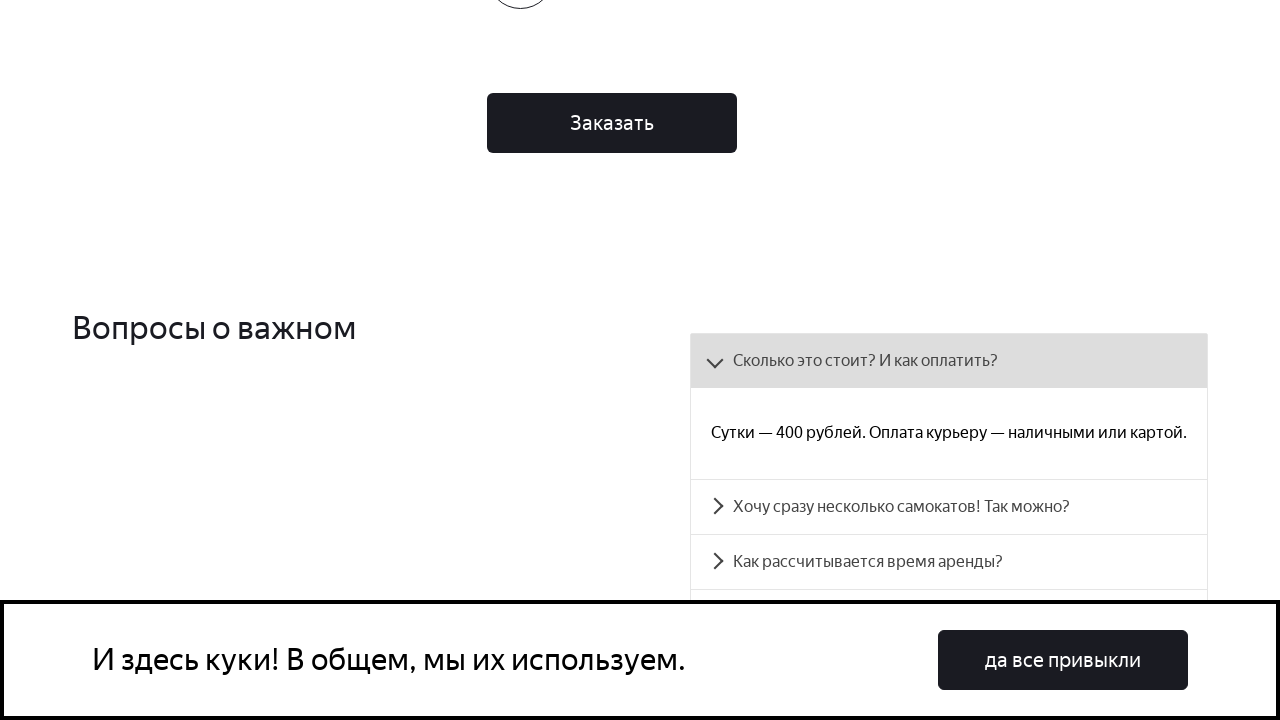

Verified expected Russian text found in answer panel accordion__panel-0
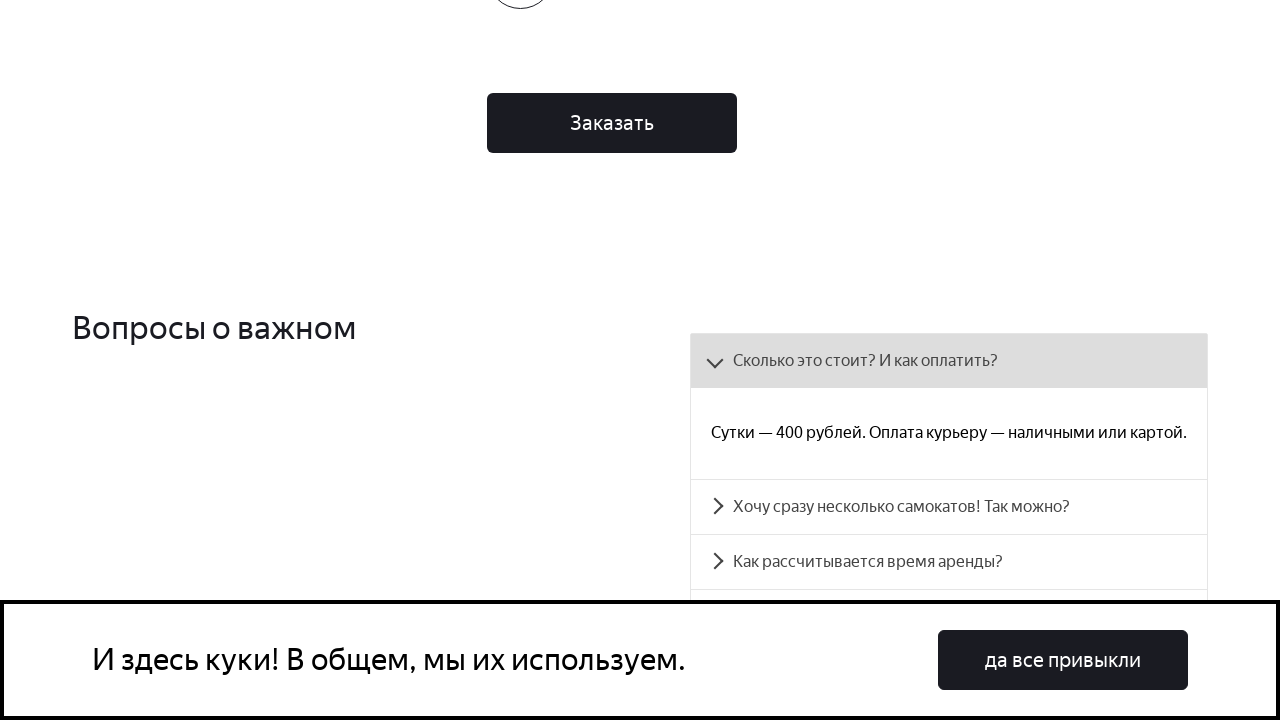

Scrolled to FAQ question heading accordion__heading-1
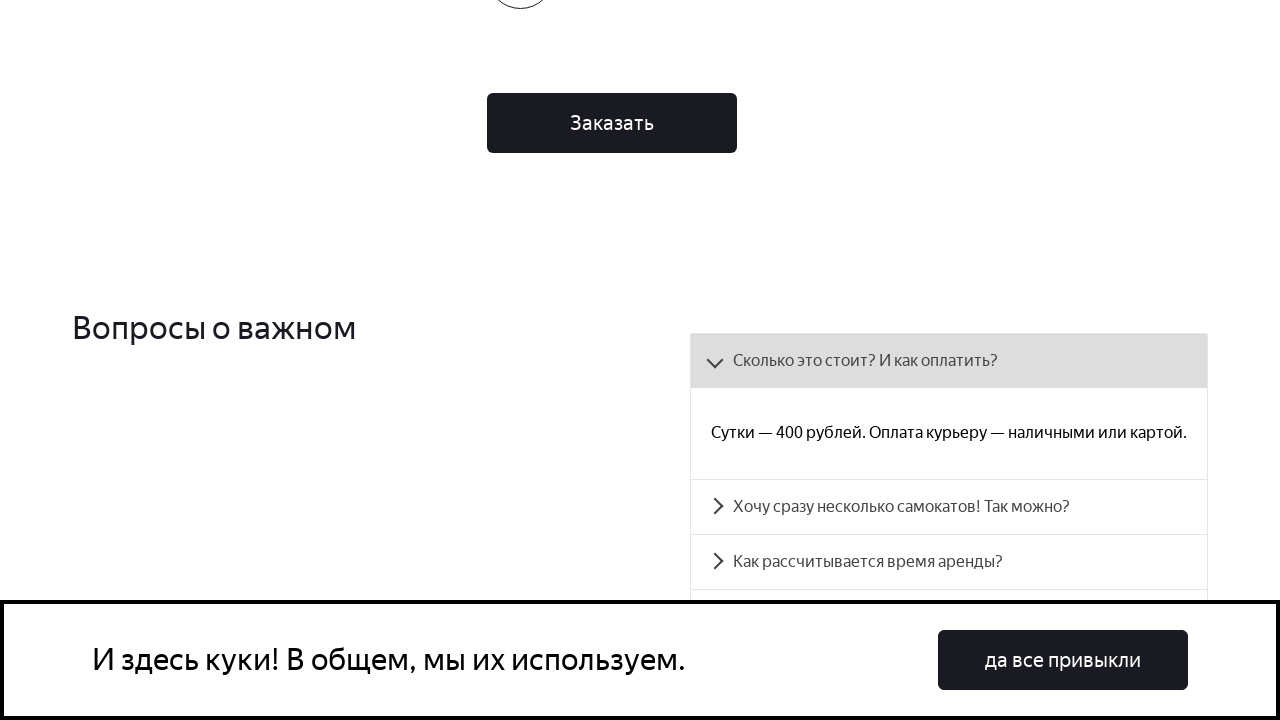

Clicked FAQ question heading accordion__heading-1 at (949, 507) on #accordion__heading-1
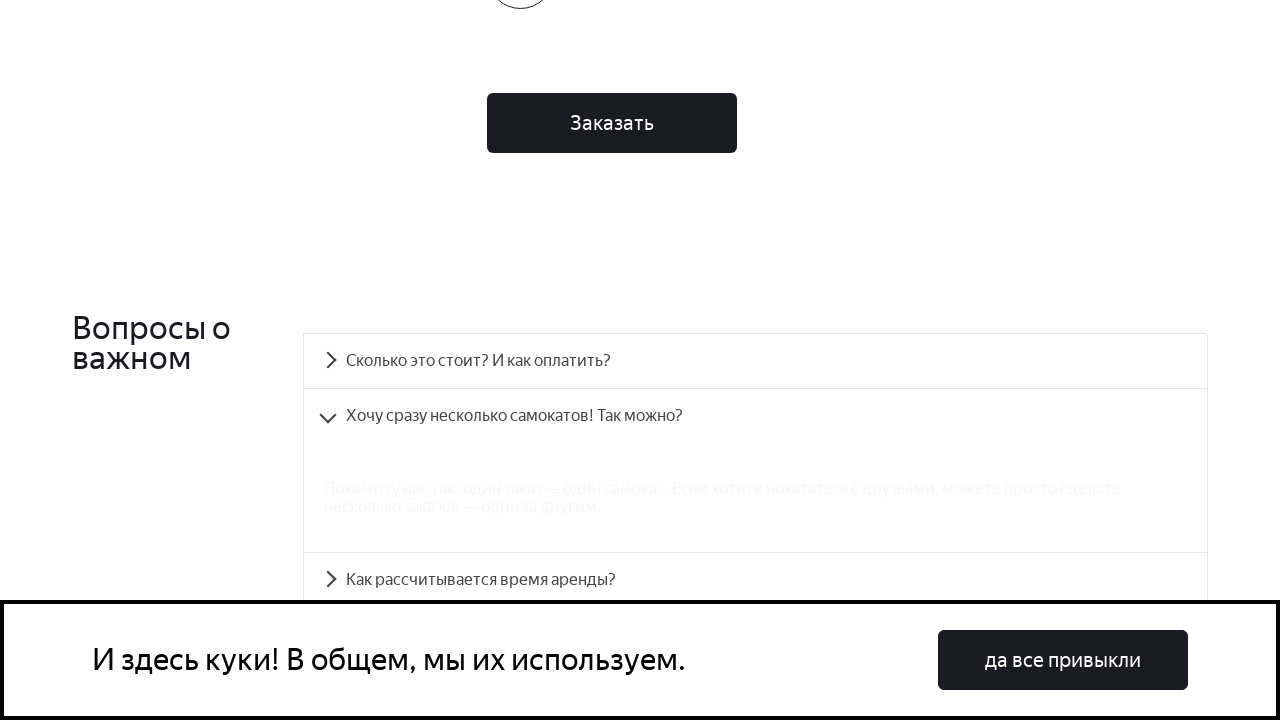

Answer panel accordion__panel-1 became visible
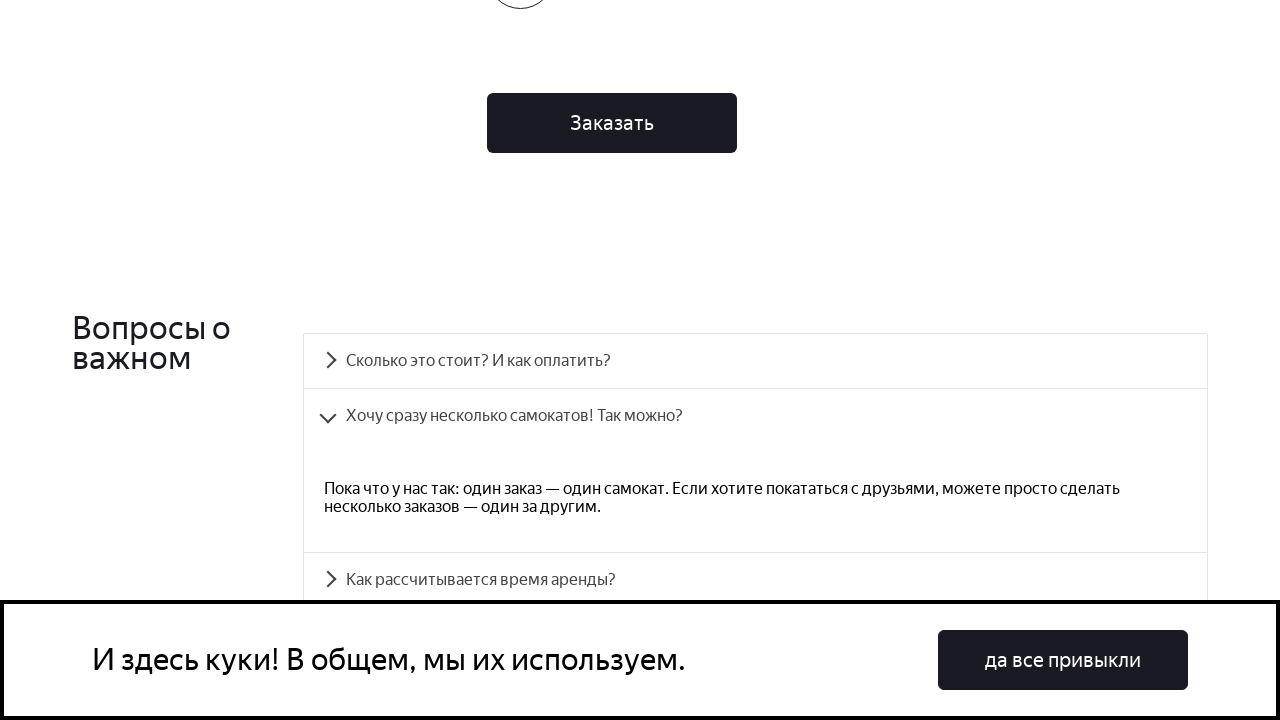

Retrieved text content from answer panel accordion__panel-1
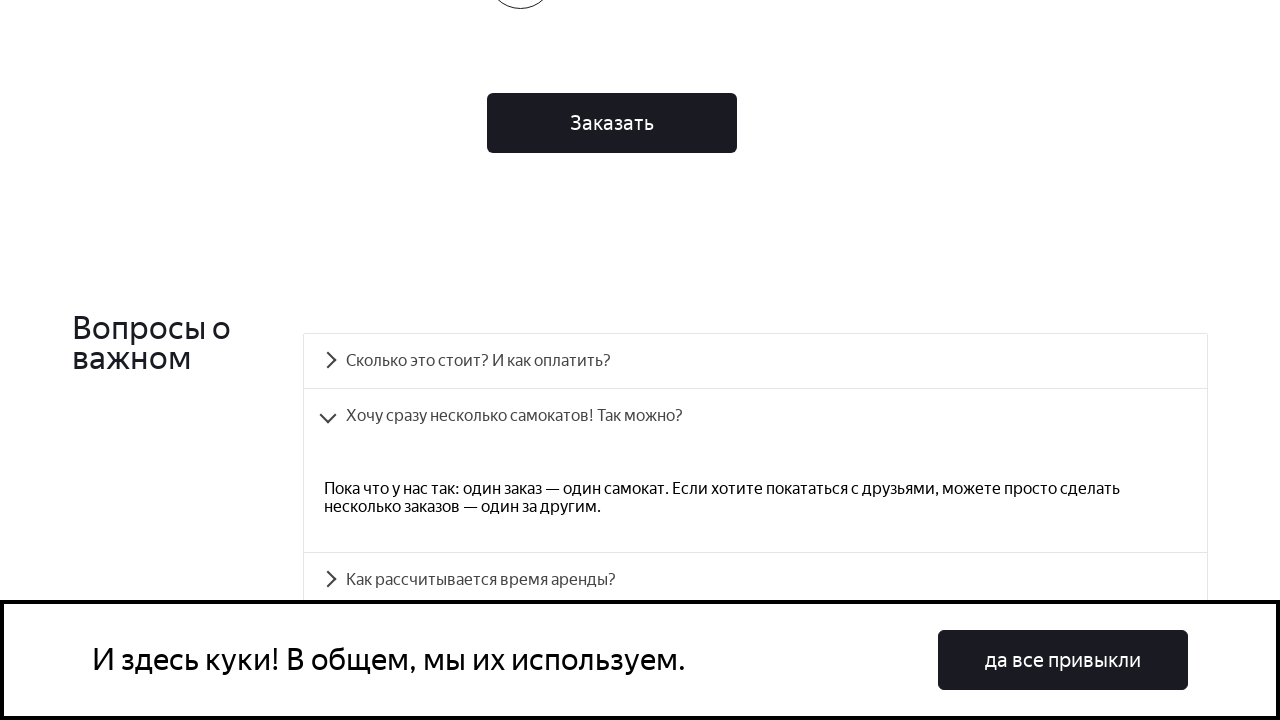

Verified expected Russian text found in answer panel accordion__panel-1
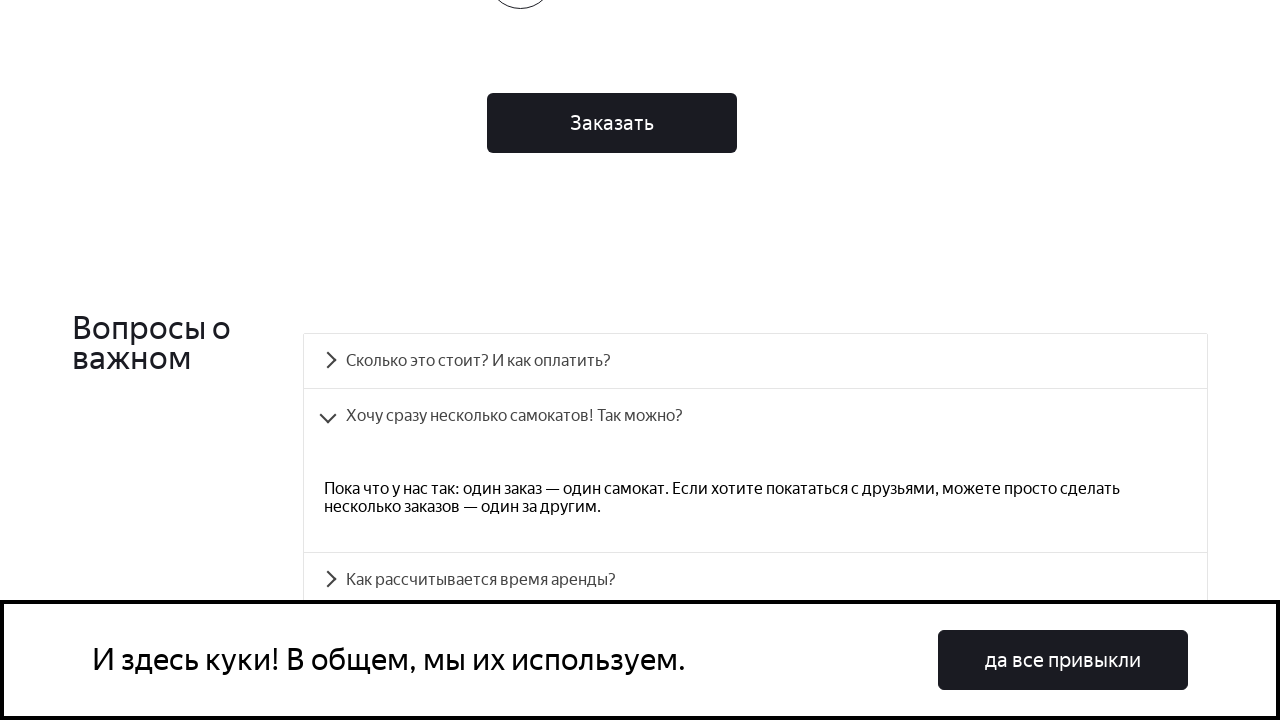

Scrolled to FAQ question heading accordion__heading-2
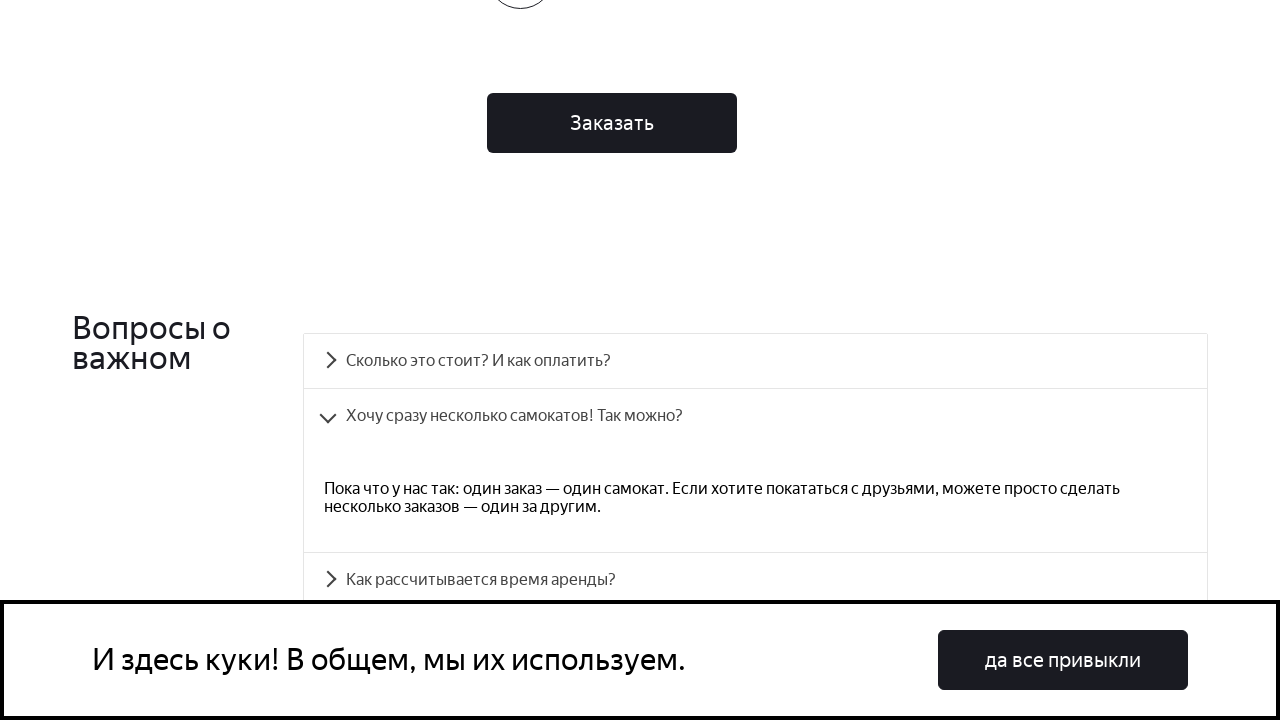

Clicked FAQ question heading accordion__heading-2 at (755, 580) on #accordion__heading-2
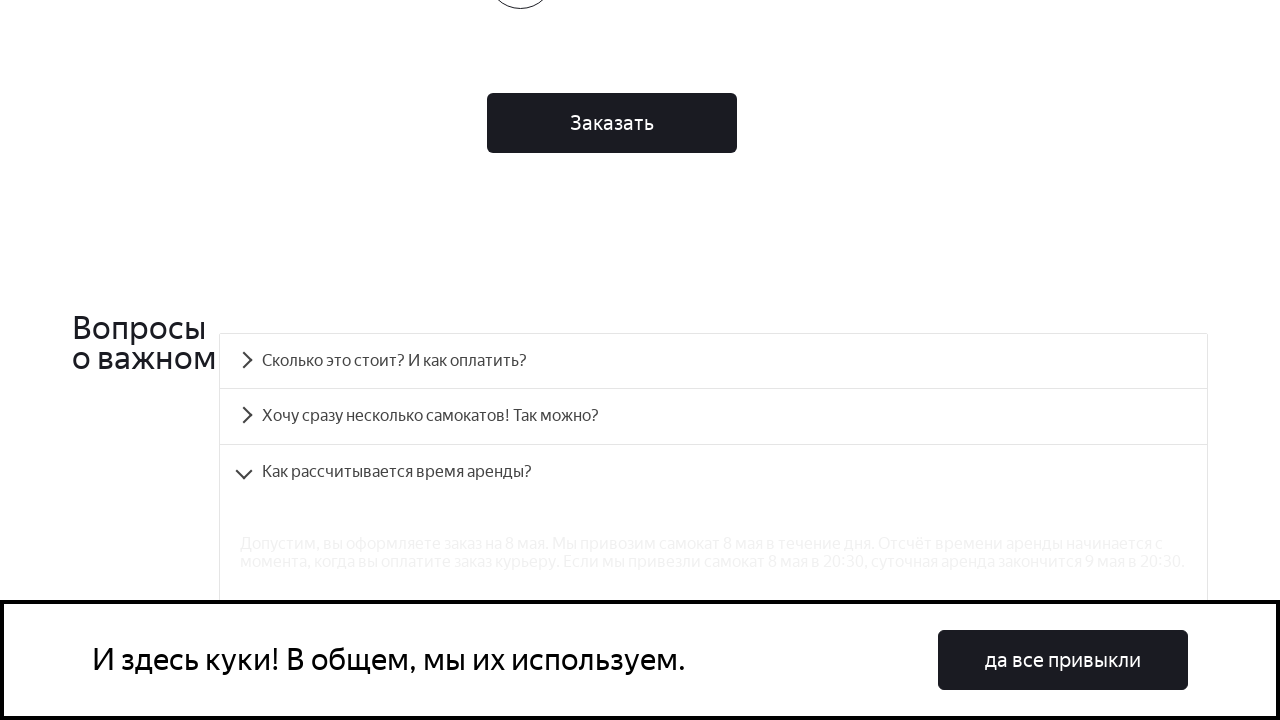

Answer panel accordion__panel-2 became visible
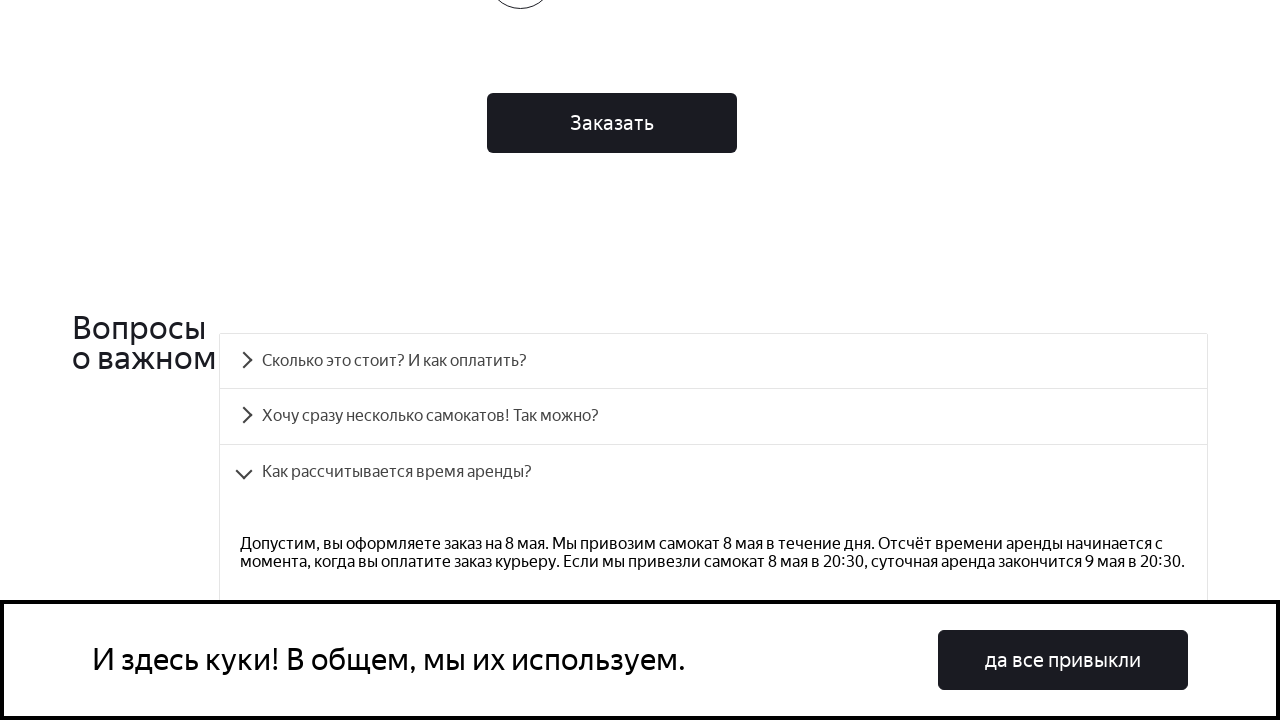

Retrieved text content from answer panel accordion__panel-2
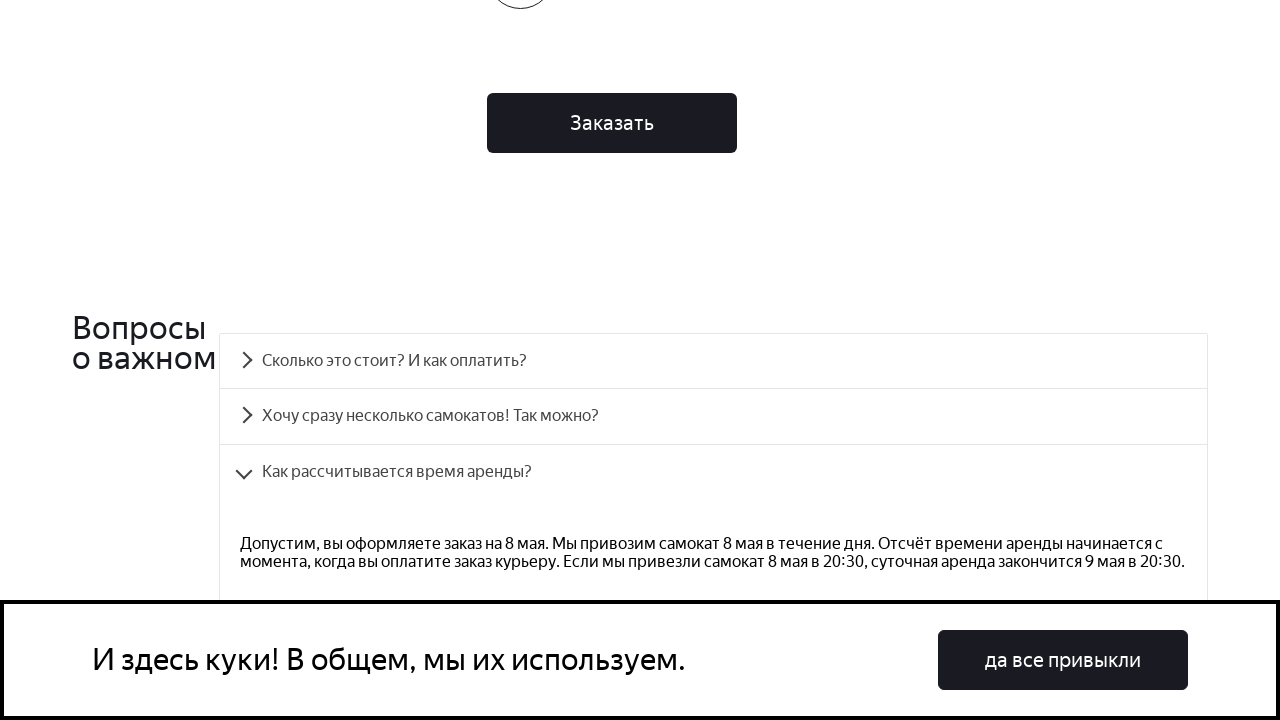

Verified expected Russian text found in answer panel accordion__panel-2
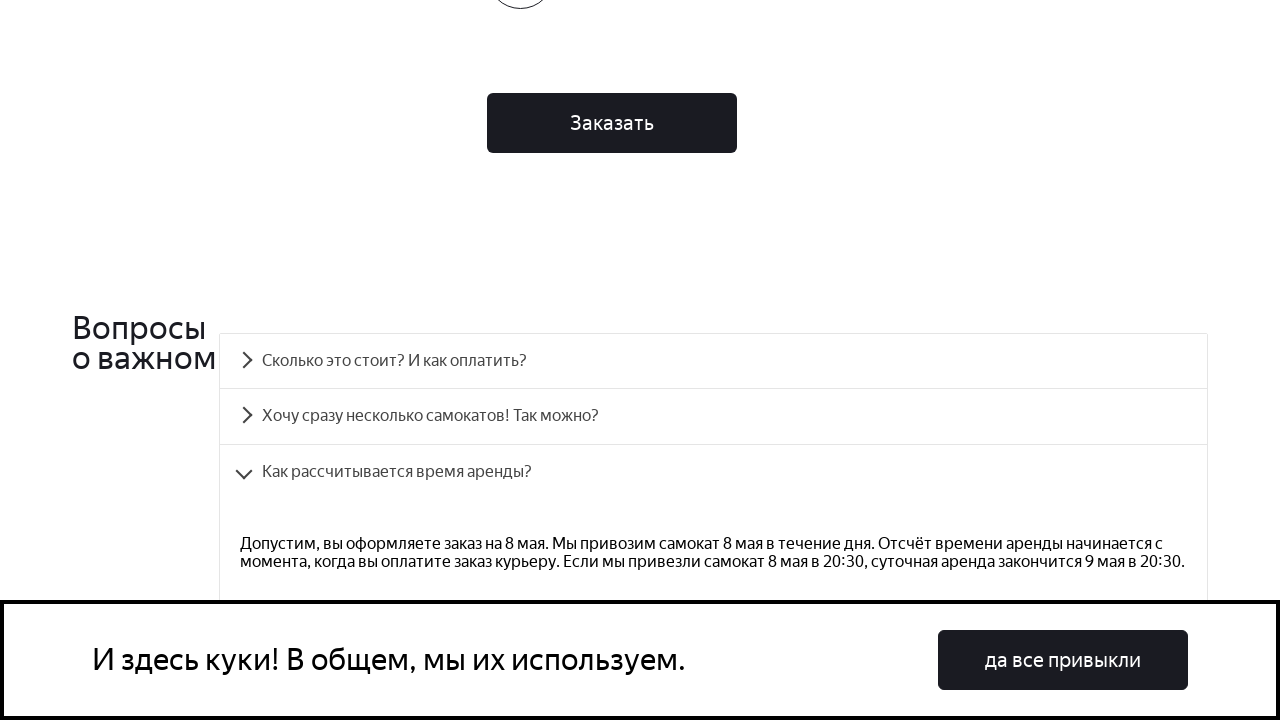

Scrolled to FAQ question heading accordion__heading-3
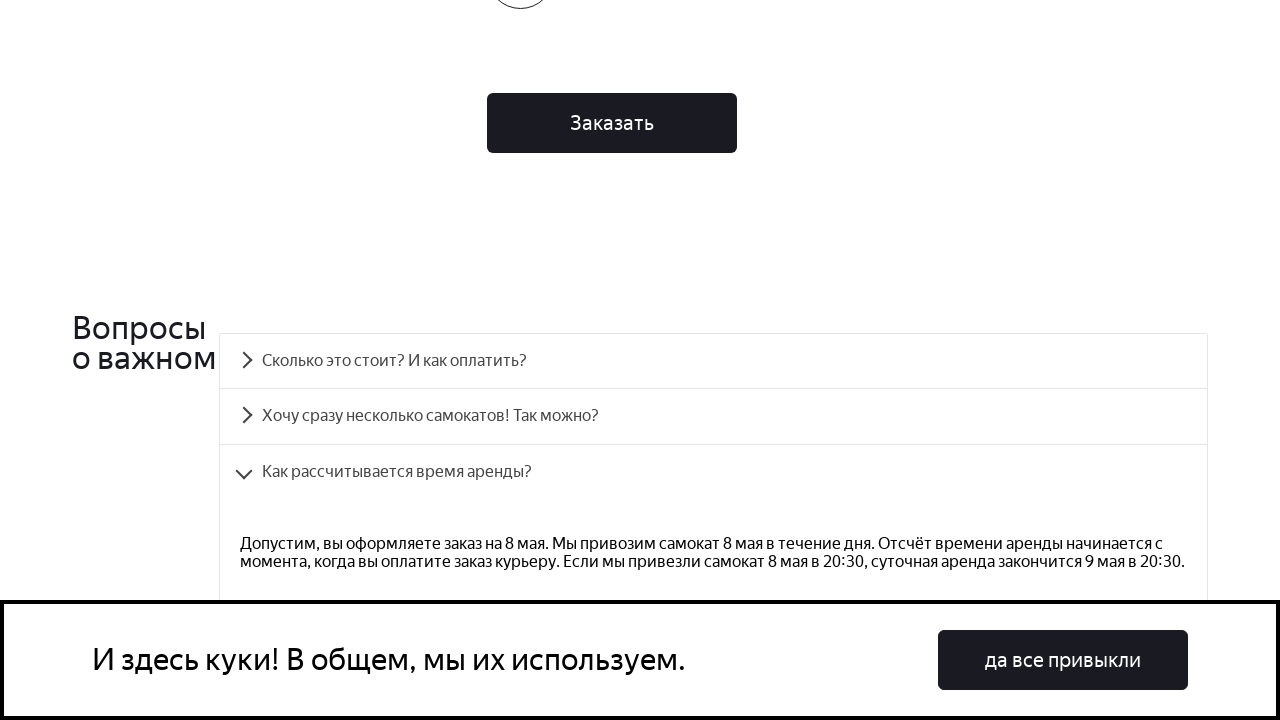

Clicked FAQ question heading accordion__heading-3 at (714, 361) on #accordion__heading-3
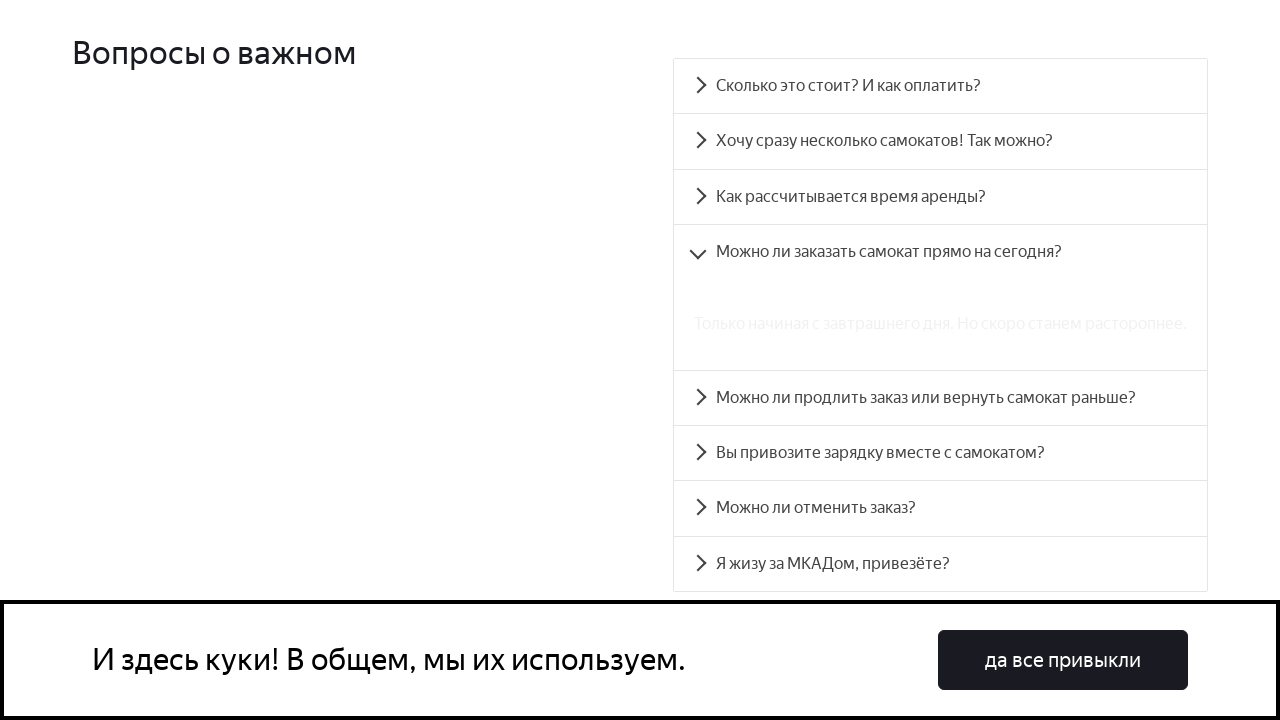

Answer panel accordion__panel-3 became visible
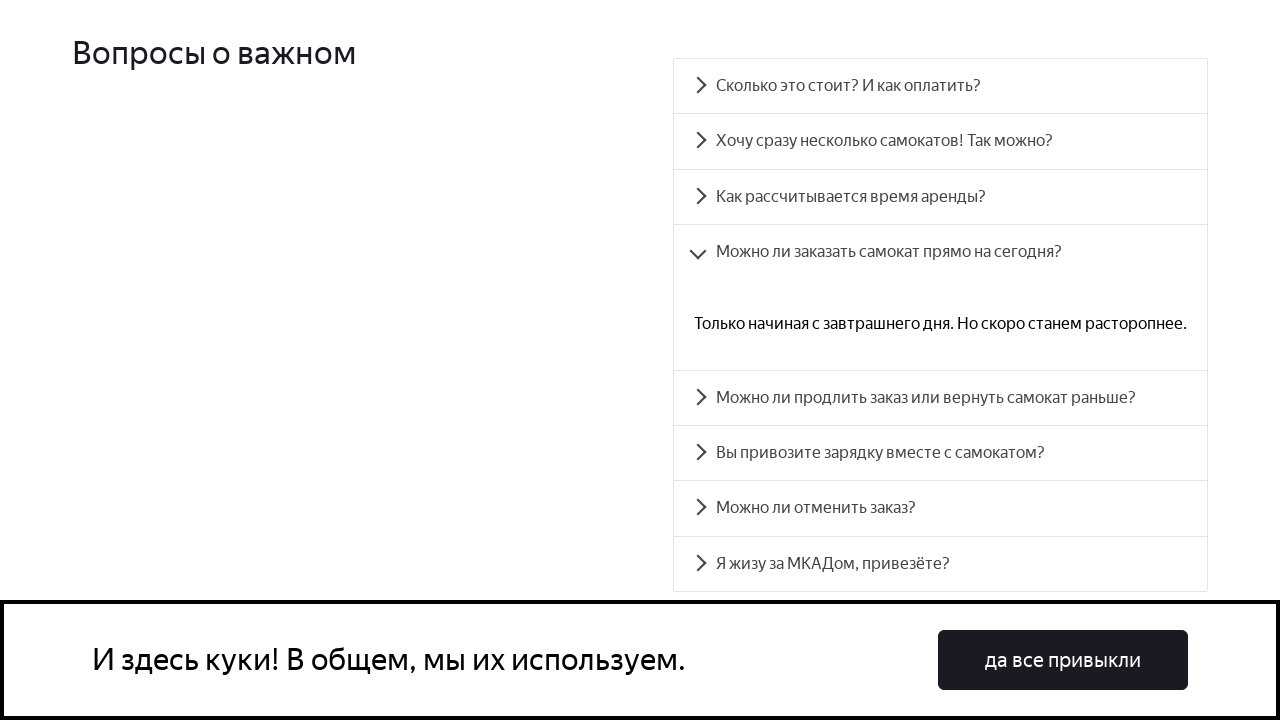

Retrieved text content from answer panel accordion__panel-3
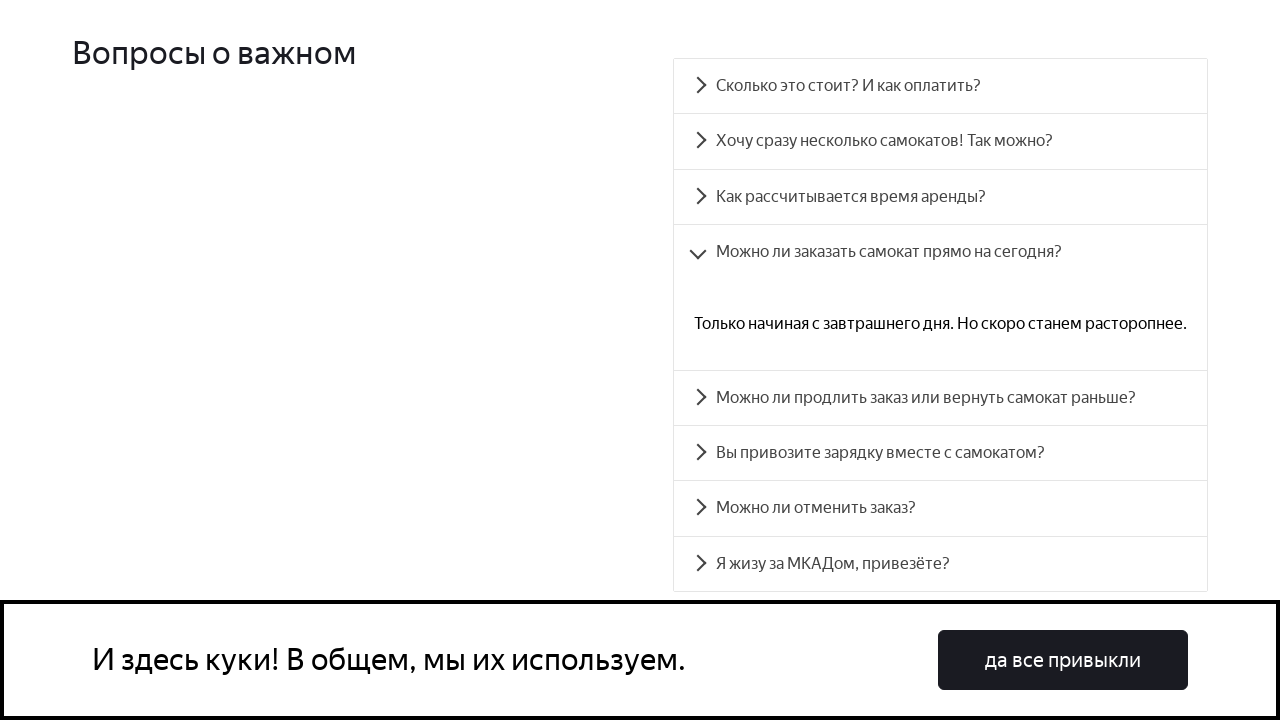

Verified expected Russian text found in answer panel accordion__panel-3
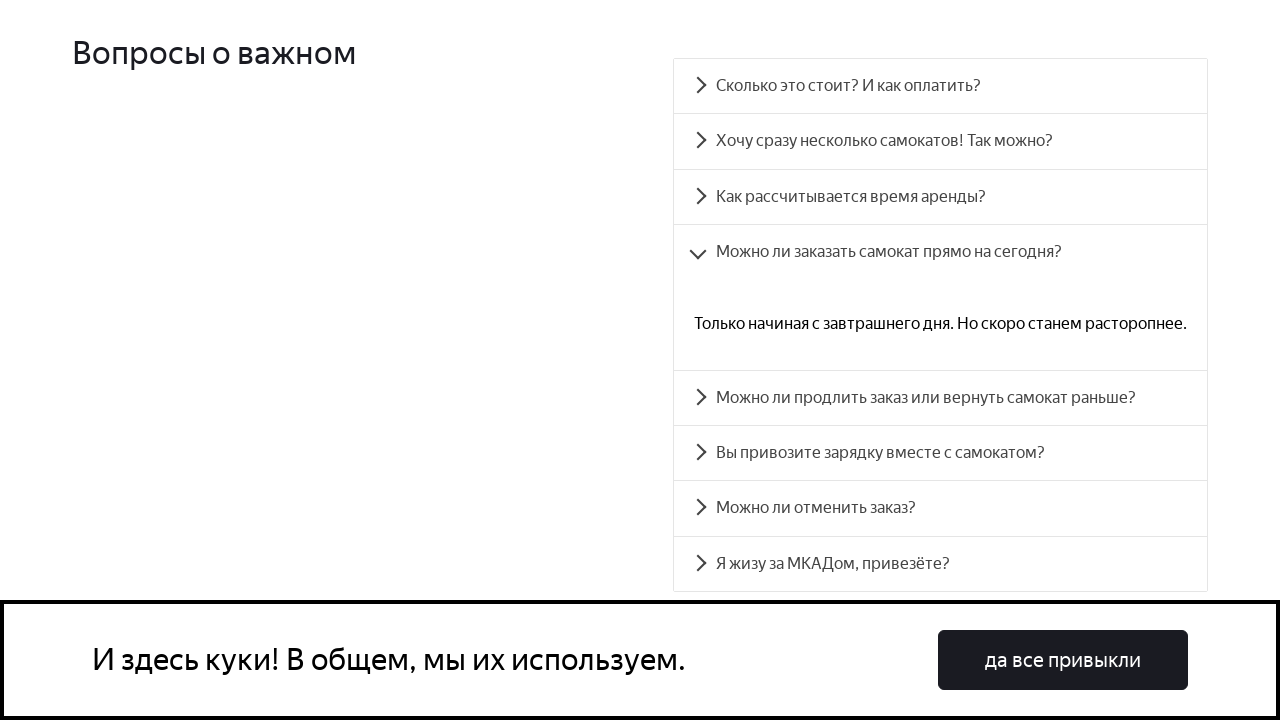

Scrolled to FAQ question heading accordion__heading-4
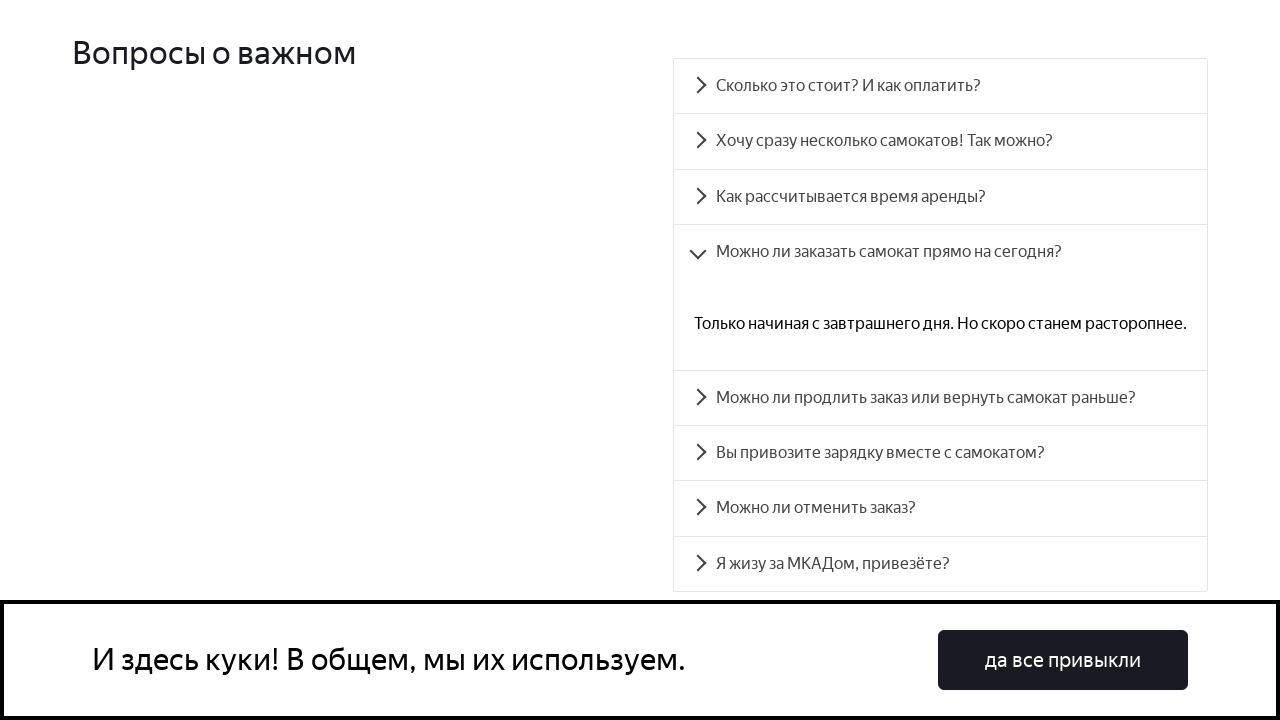

Clicked FAQ question heading accordion__heading-4 at (940, 398) on #accordion__heading-4
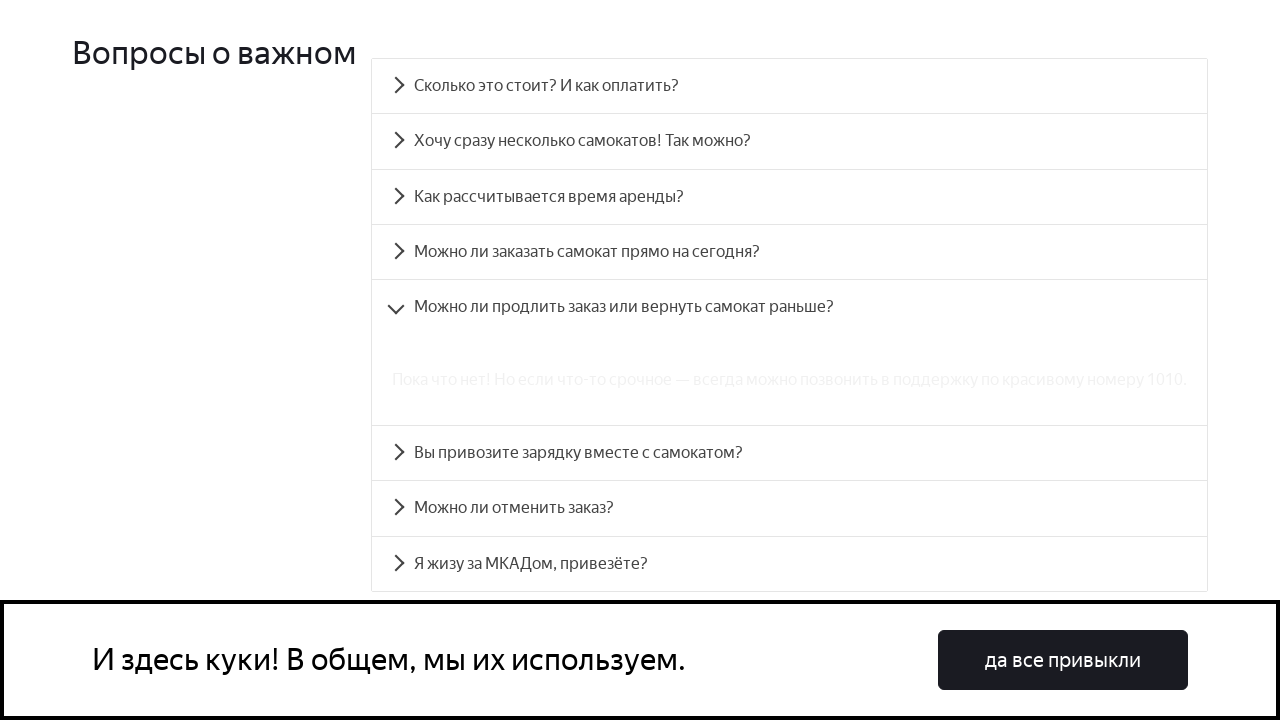

Answer panel accordion__panel-4 became visible
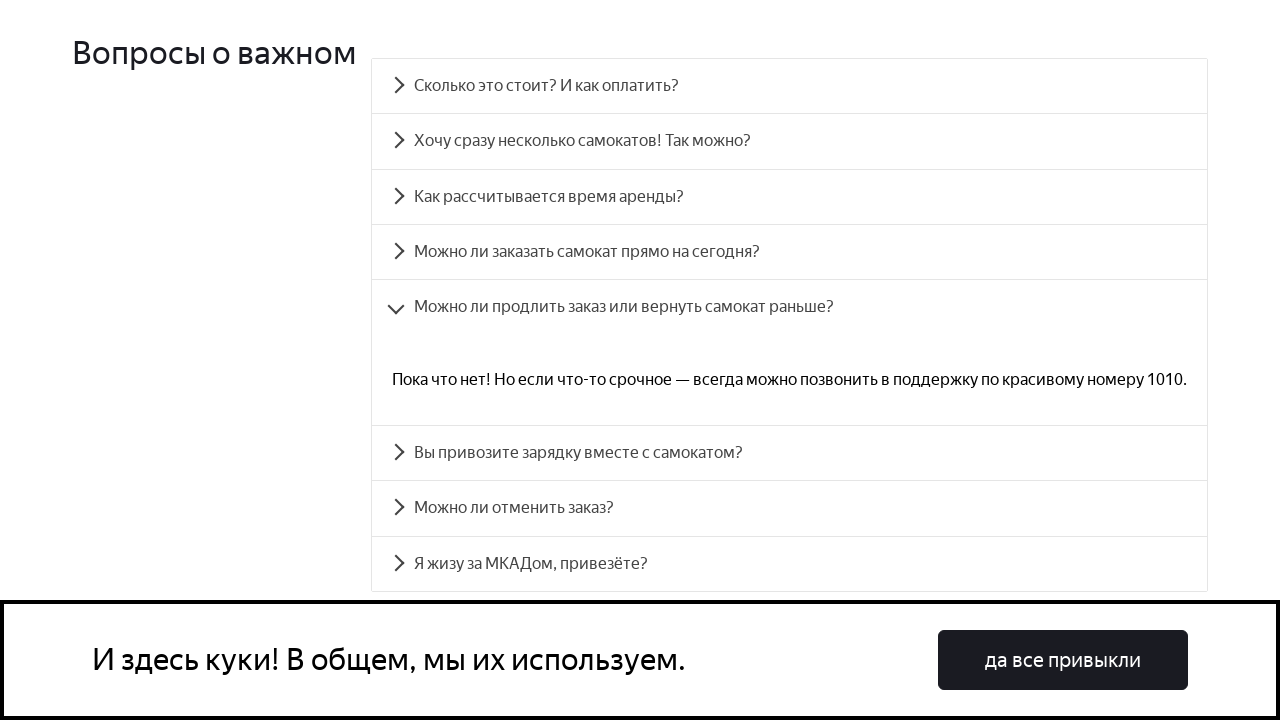

Retrieved text content from answer panel accordion__panel-4
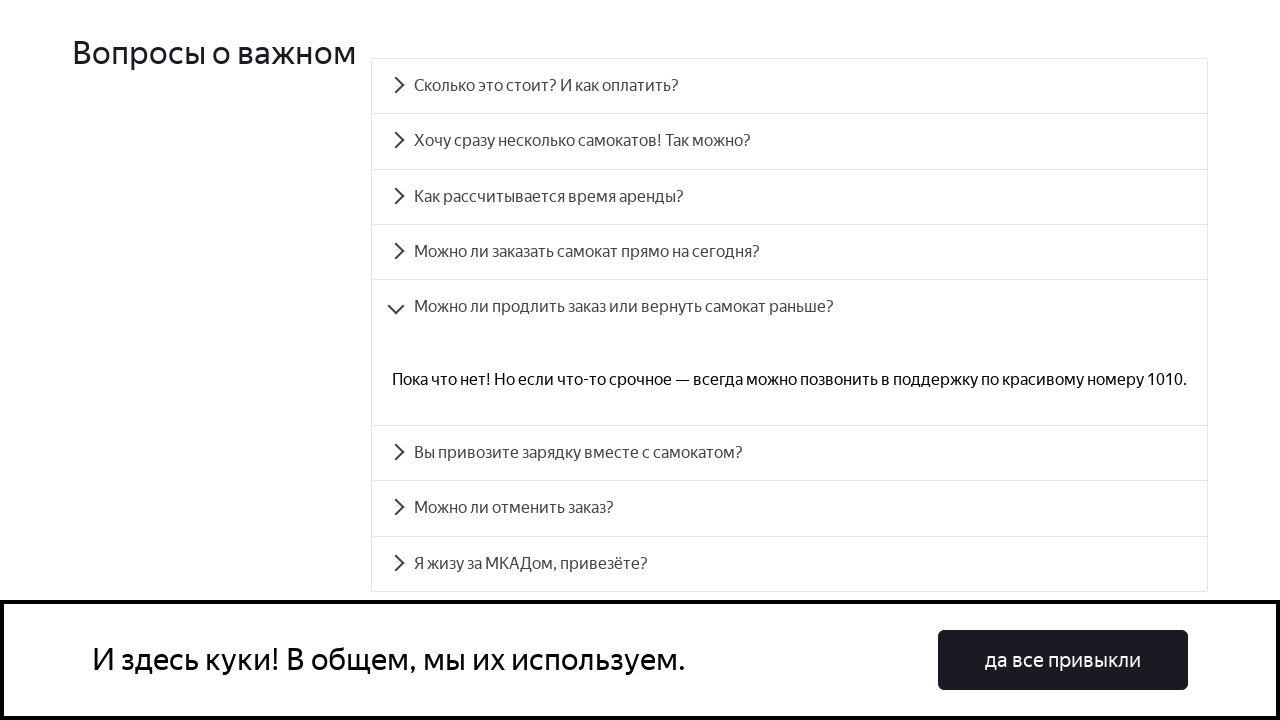

Verified expected Russian text found in answer panel accordion__panel-4
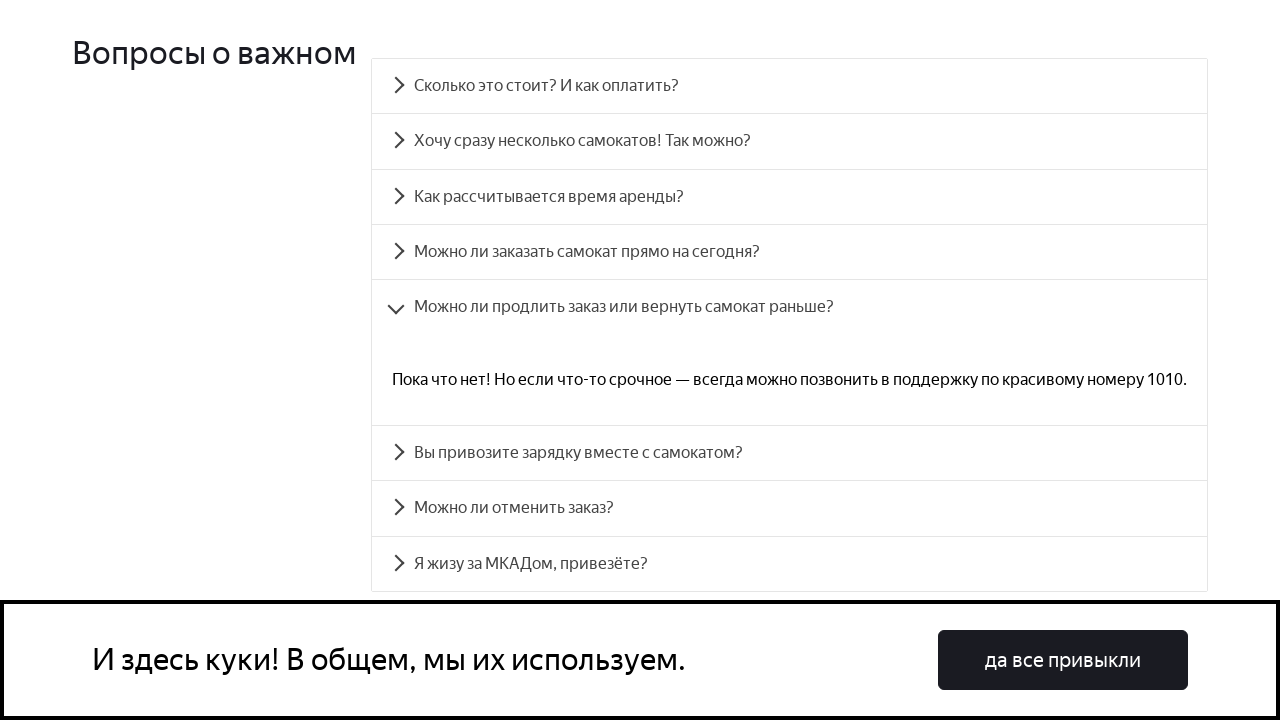

Scrolled to FAQ question heading accordion__heading-5
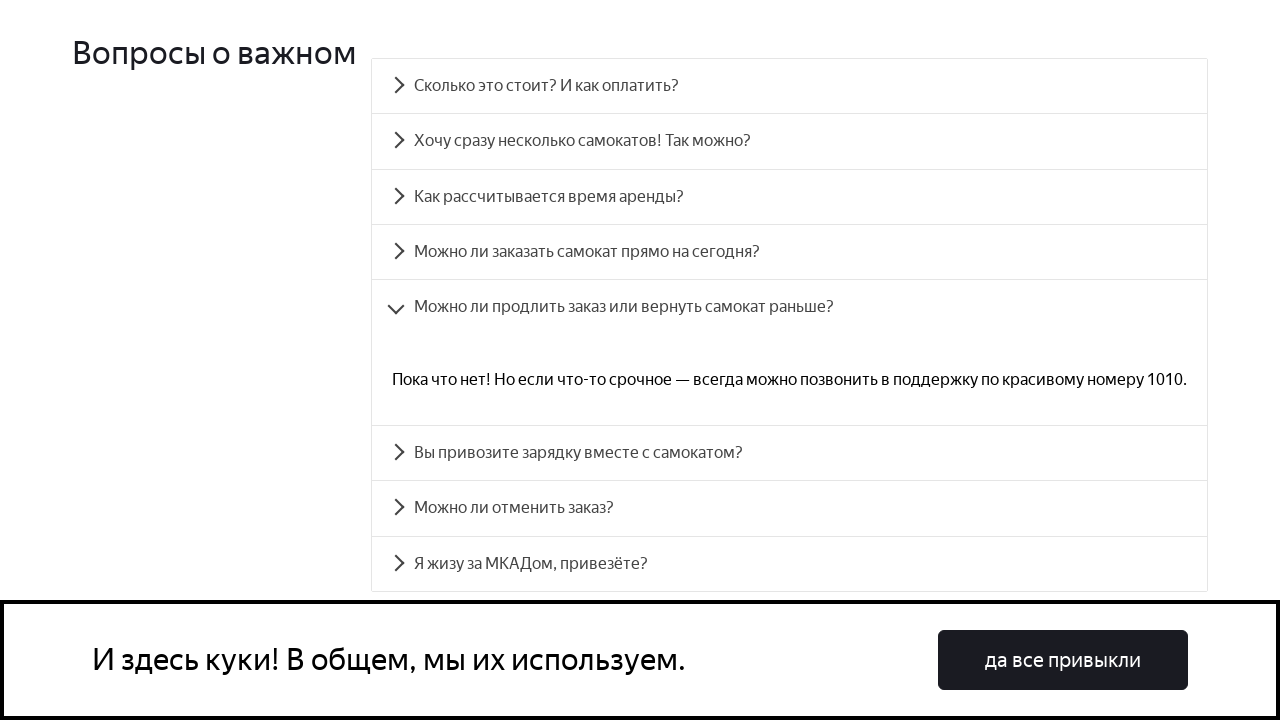

Clicked FAQ question heading accordion__heading-5 at (790, 453) on #accordion__heading-5
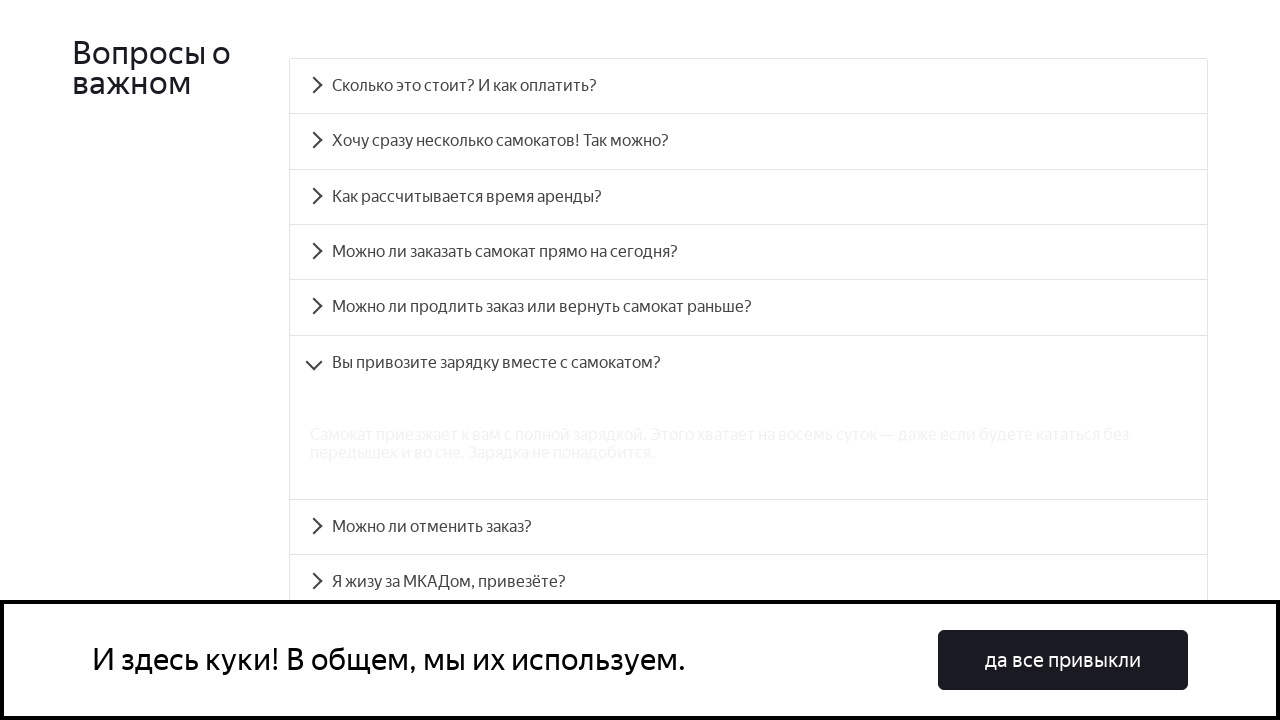

Answer panel accordion__panel-5 became visible
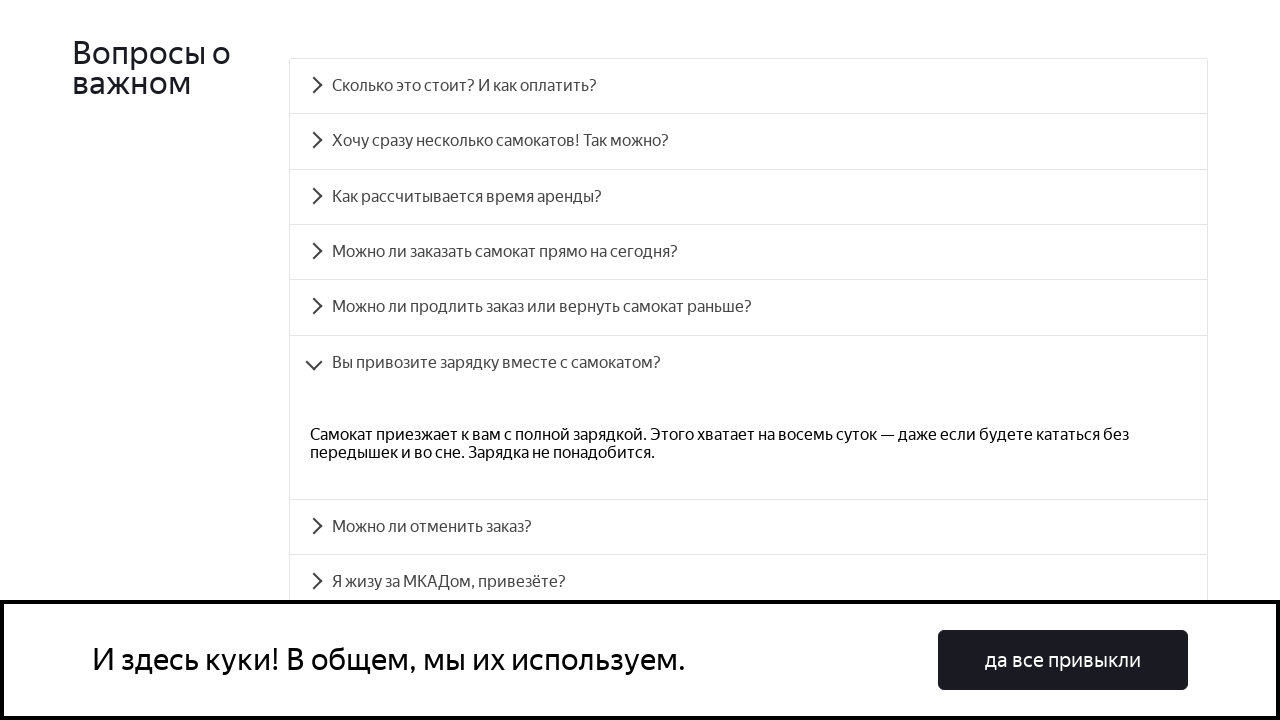

Retrieved text content from answer panel accordion__panel-5
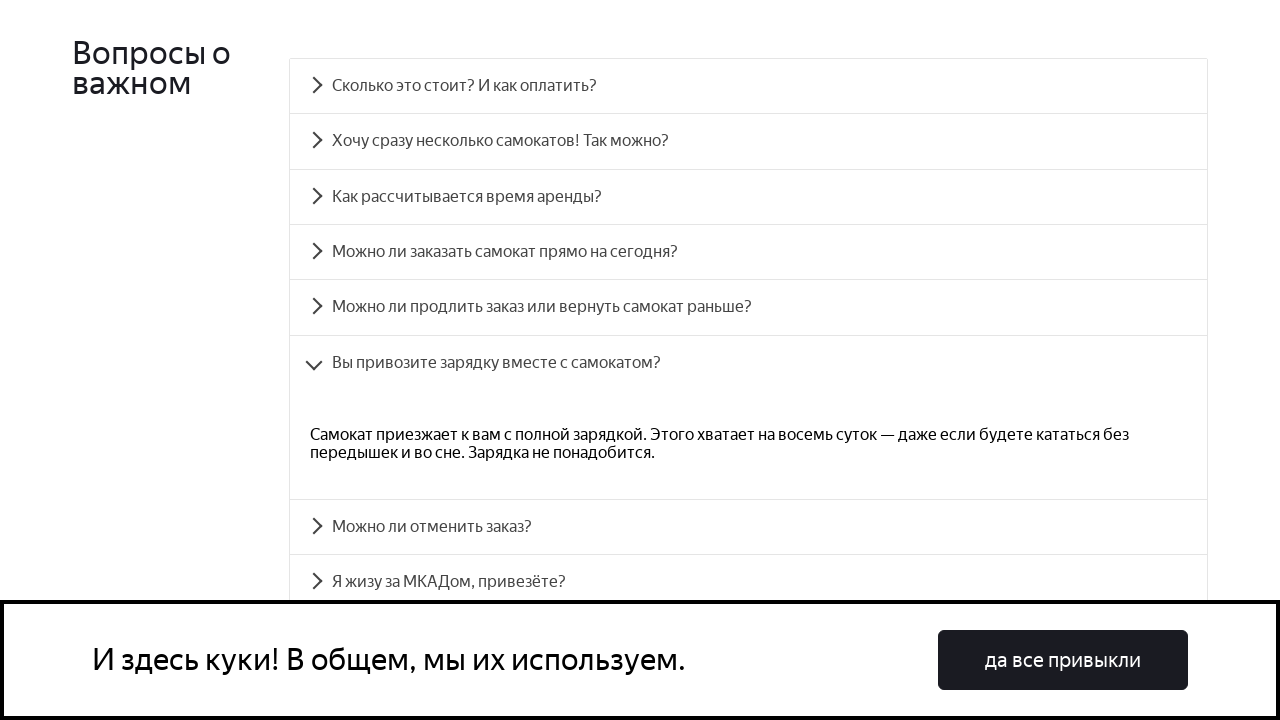

Verified expected Russian text found in answer panel accordion__panel-5
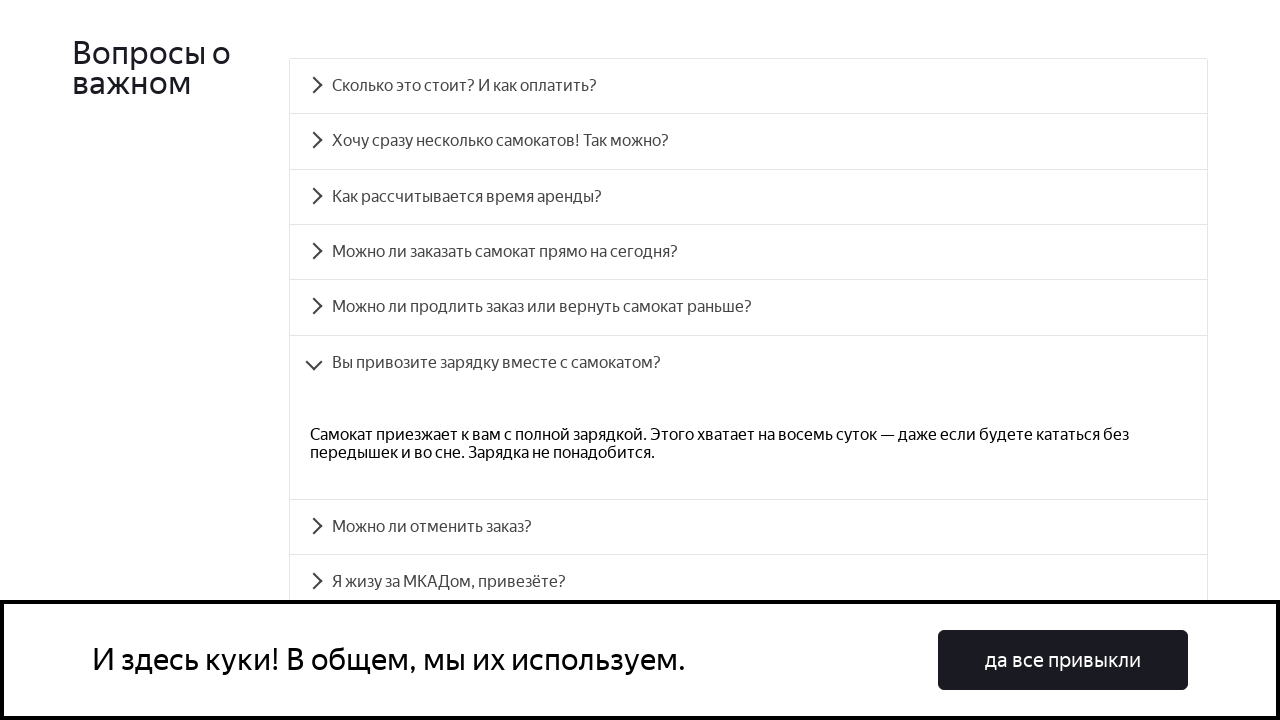

Scrolled to FAQ question heading accordion__heading-6
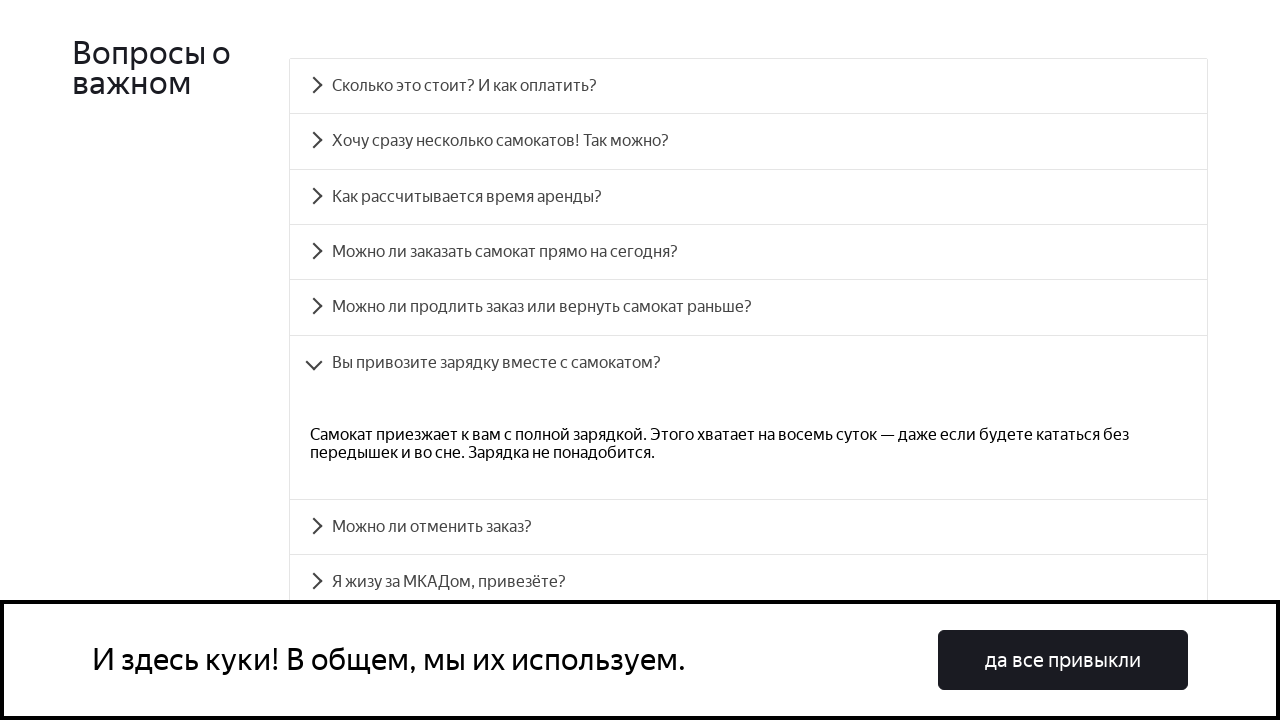

Clicked FAQ question heading accordion__heading-6 at (748, 527) on #accordion__heading-6
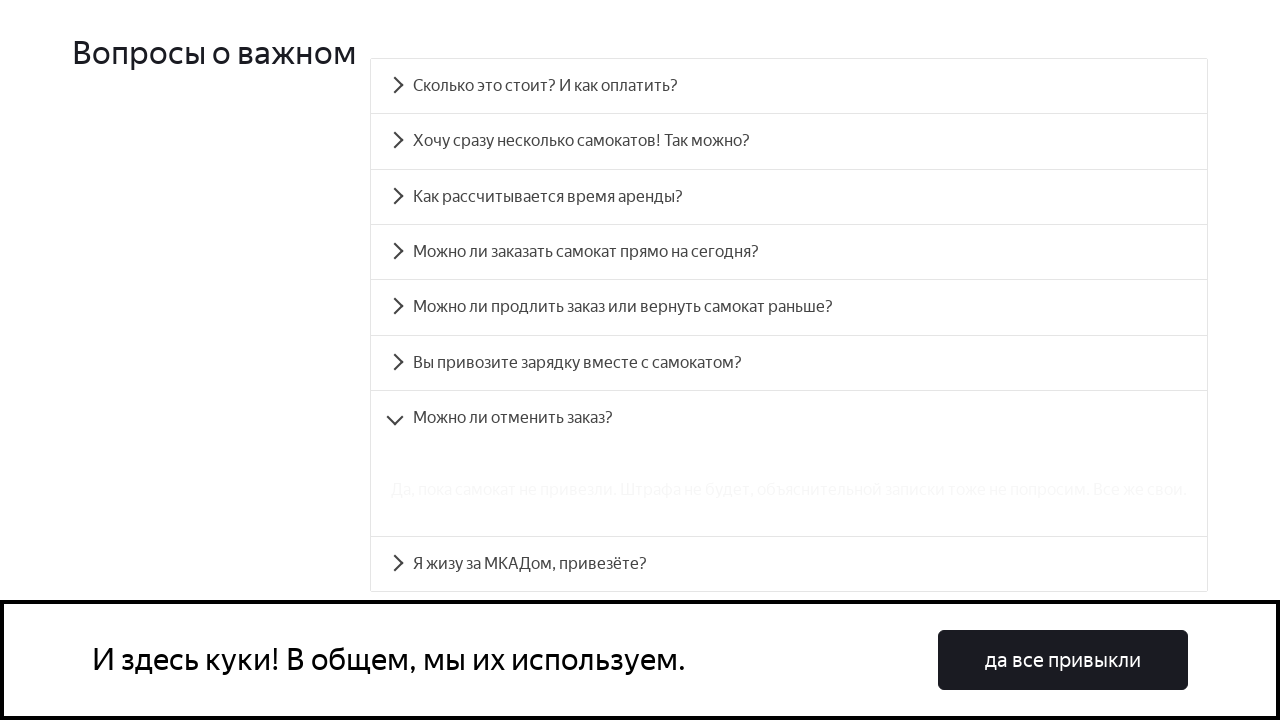

Answer panel accordion__panel-6 became visible
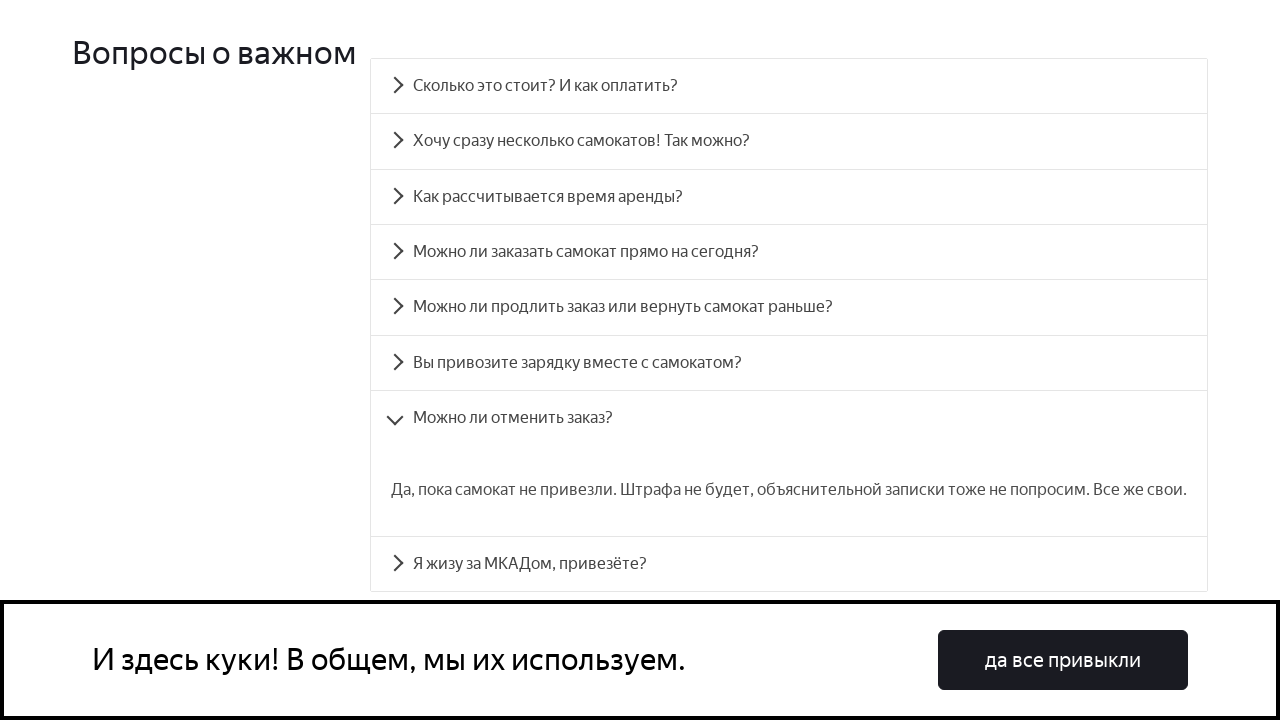

Retrieved text content from answer panel accordion__panel-6
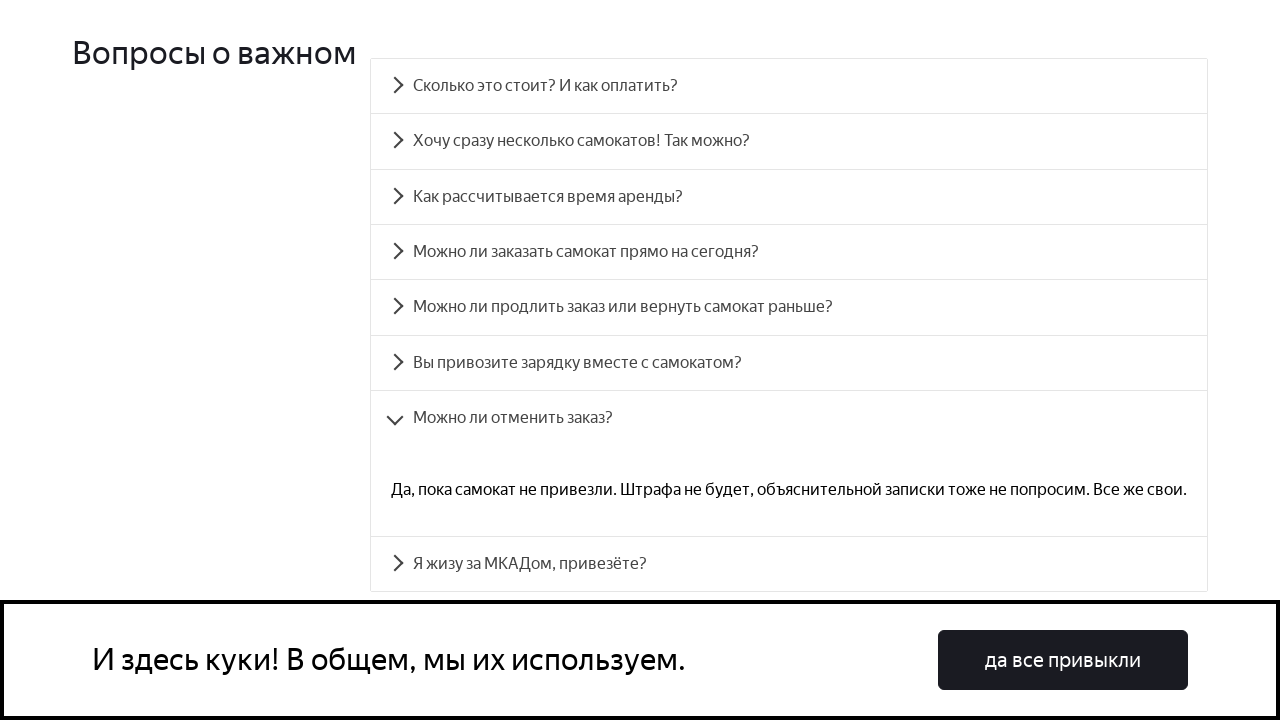

Verified expected Russian text found in answer panel accordion__panel-6
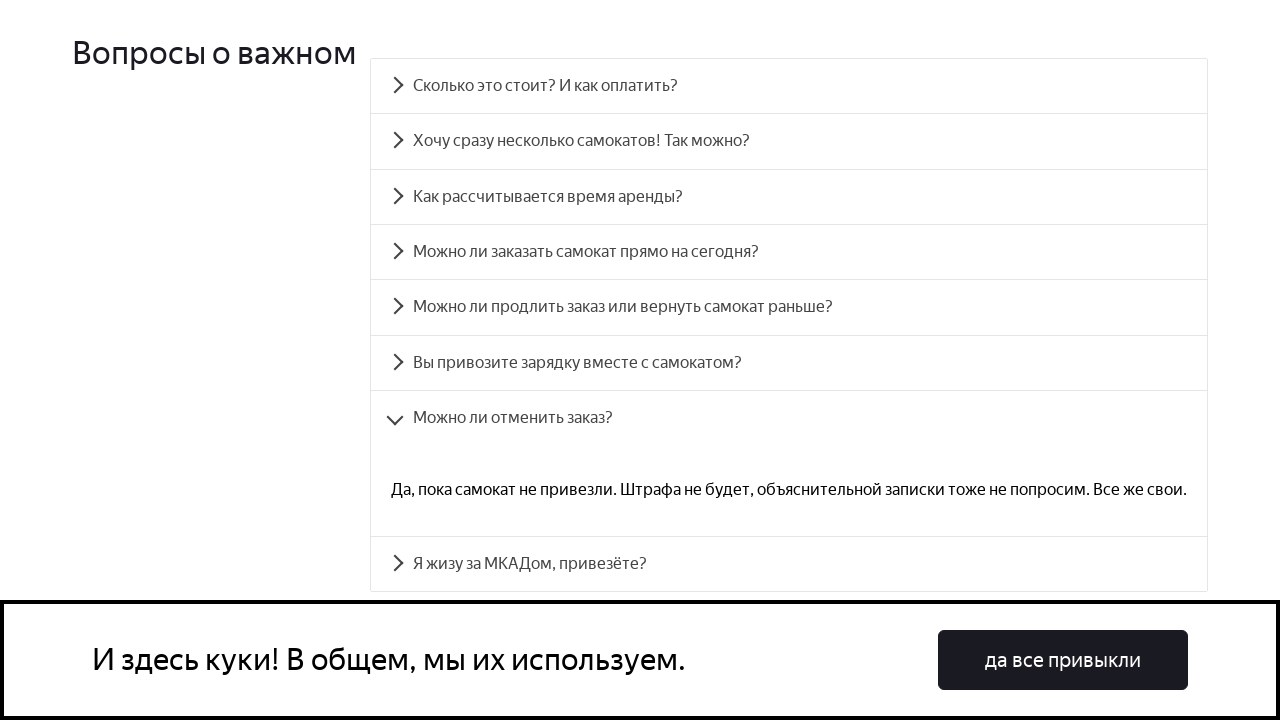

Scrolled to FAQ question heading accordion__heading-7
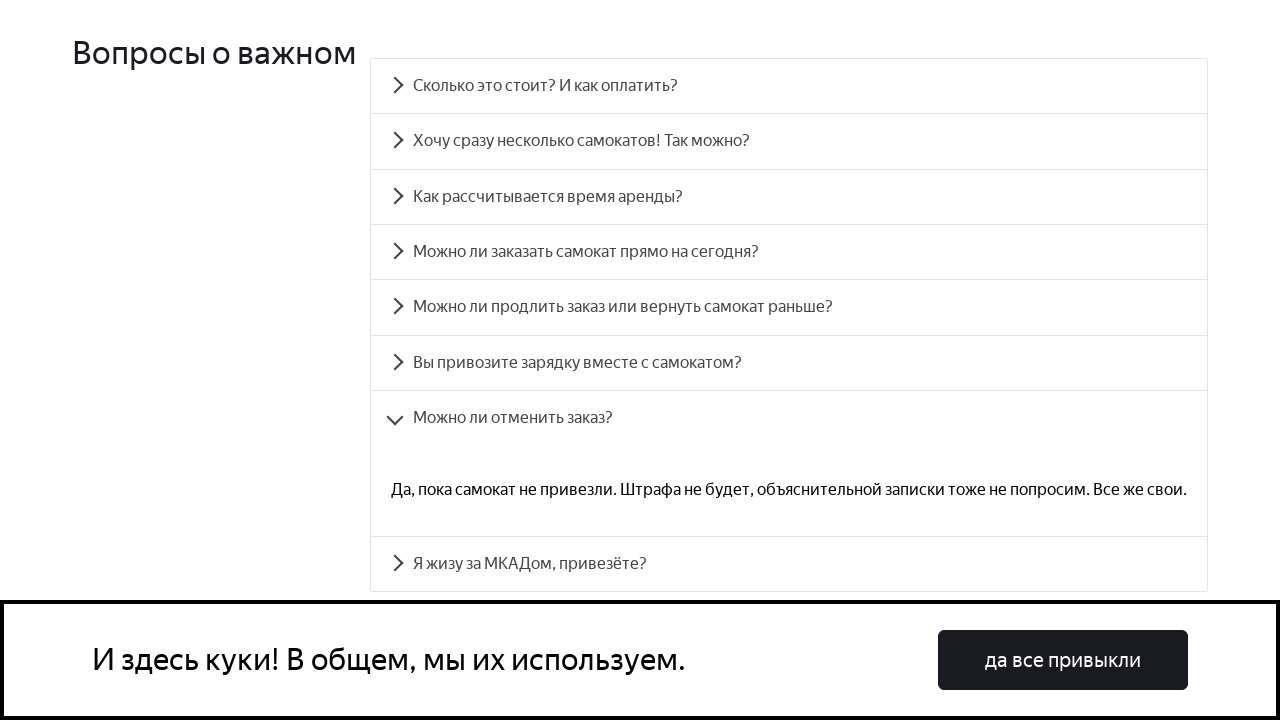

Clicked FAQ question heading accordion__heading-7 at (789, 564) on #accordion__heading-7
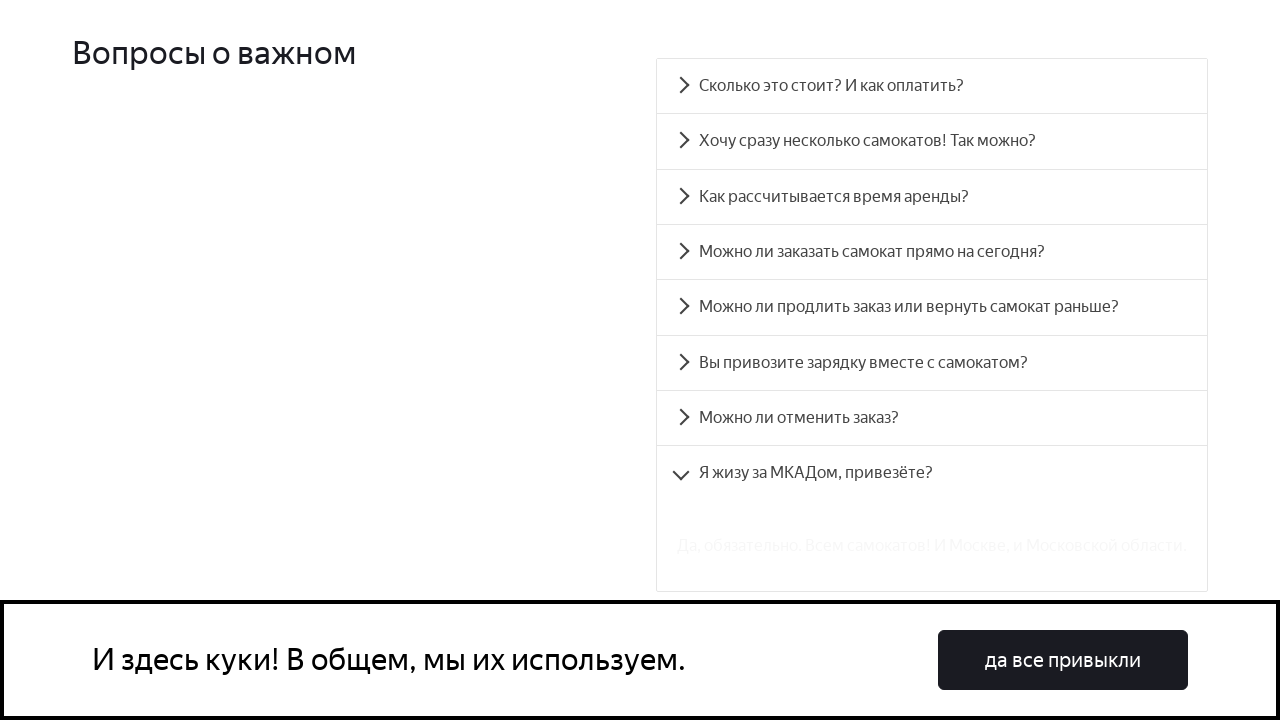

Answer panel accordion__panel-7 became visible
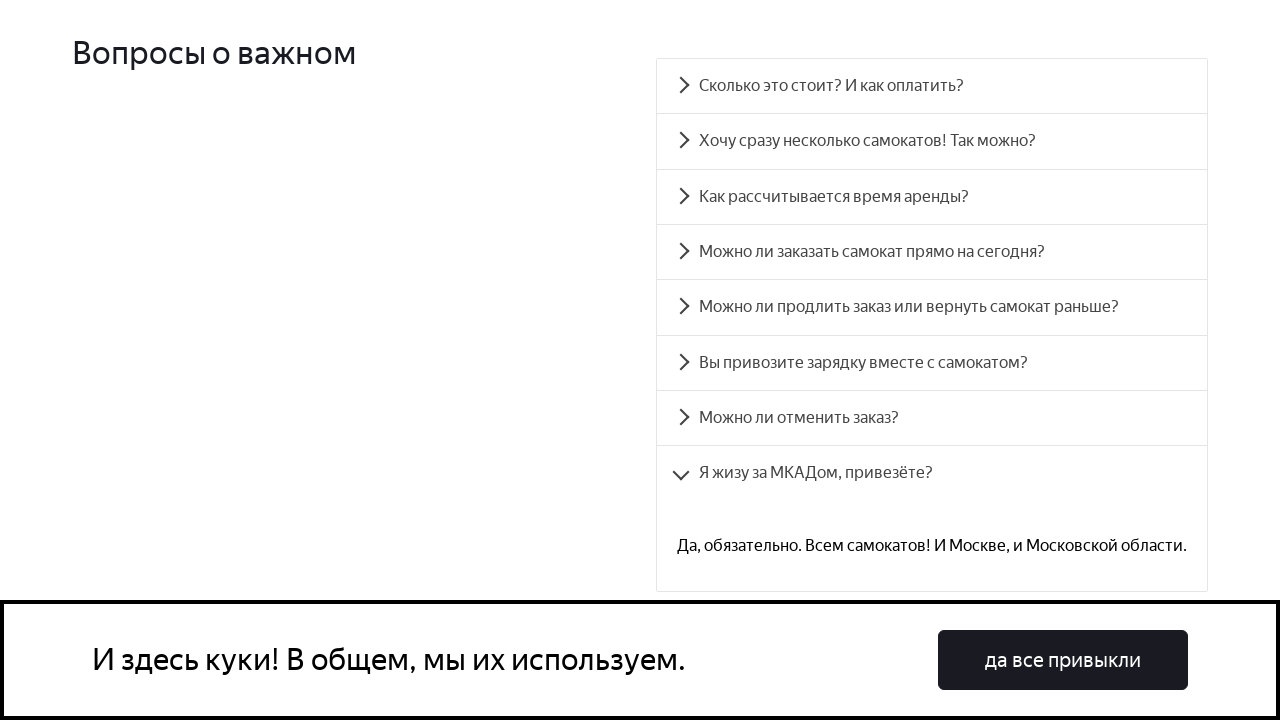

Retrieved text content from answer panel accordion__panel-7
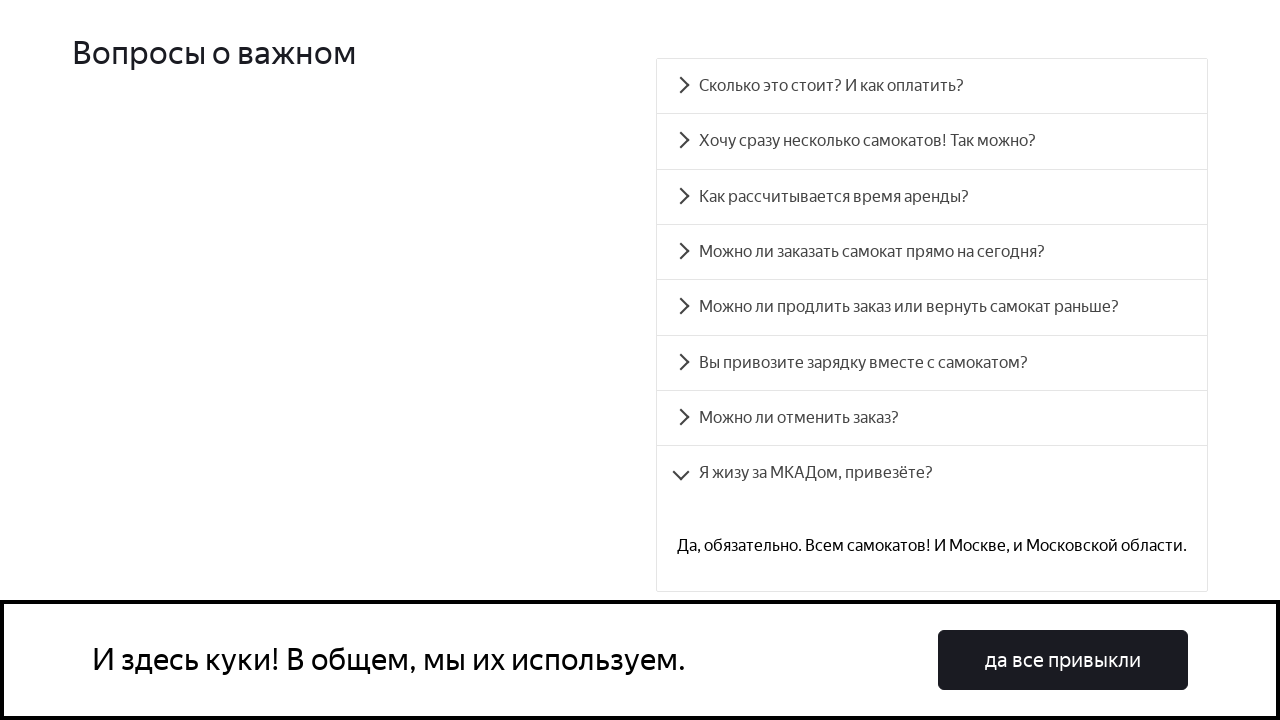

Verified expected Russian text found in answer panel accordion__panel-7
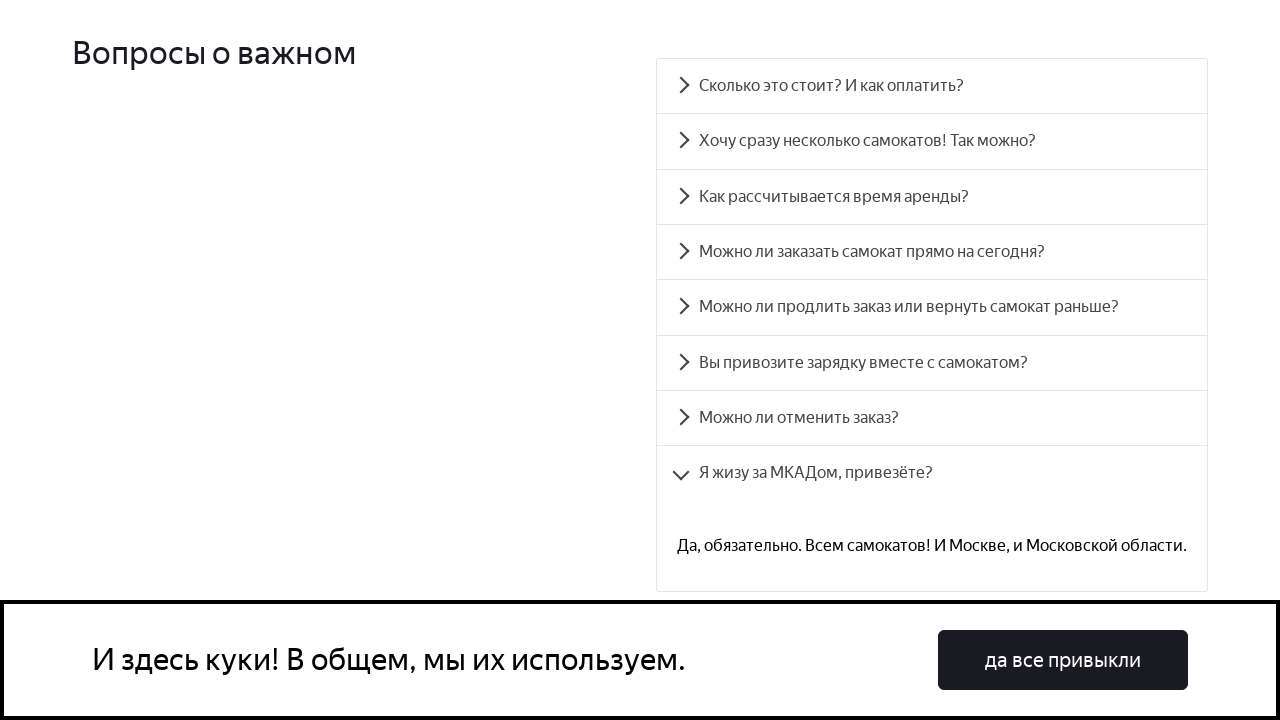

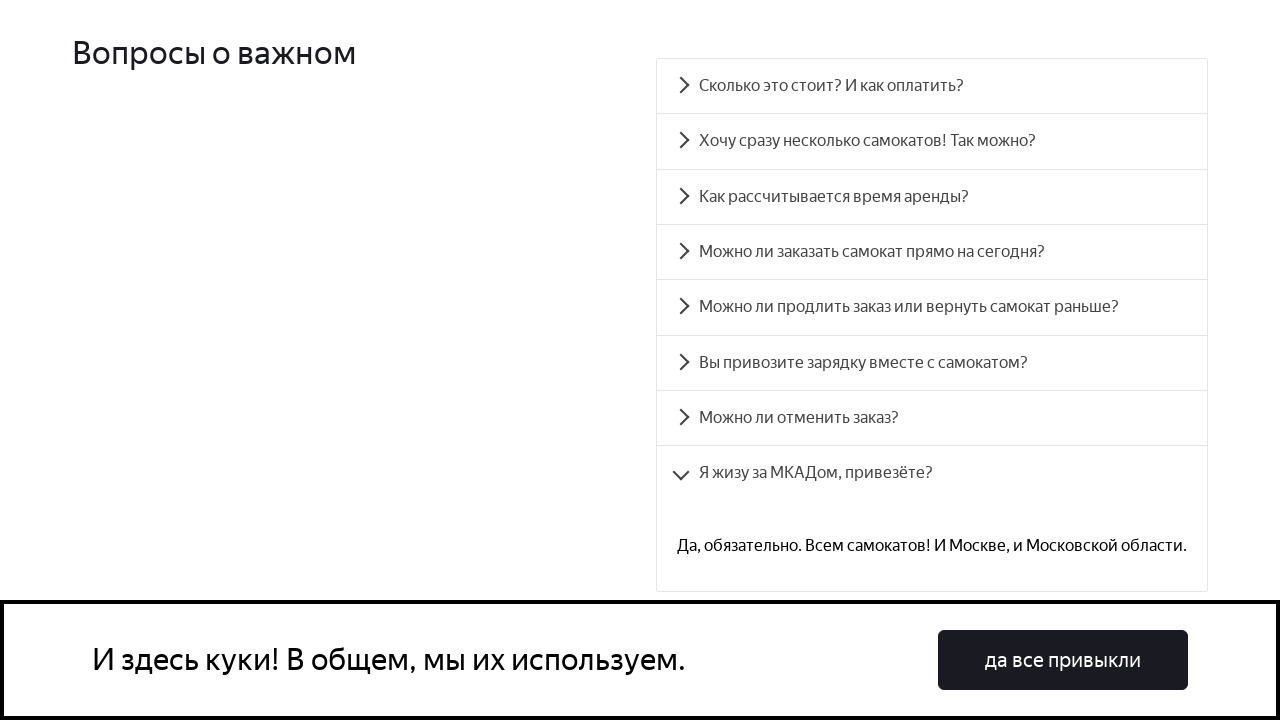